Tests right-click context menu functionality by right-clicking an element, iterating through menu options, clicking each one, and handling the resulting alert dialogs

Starting URL: http://swisnl.github.io/jQuery-contextMenu/demo.html

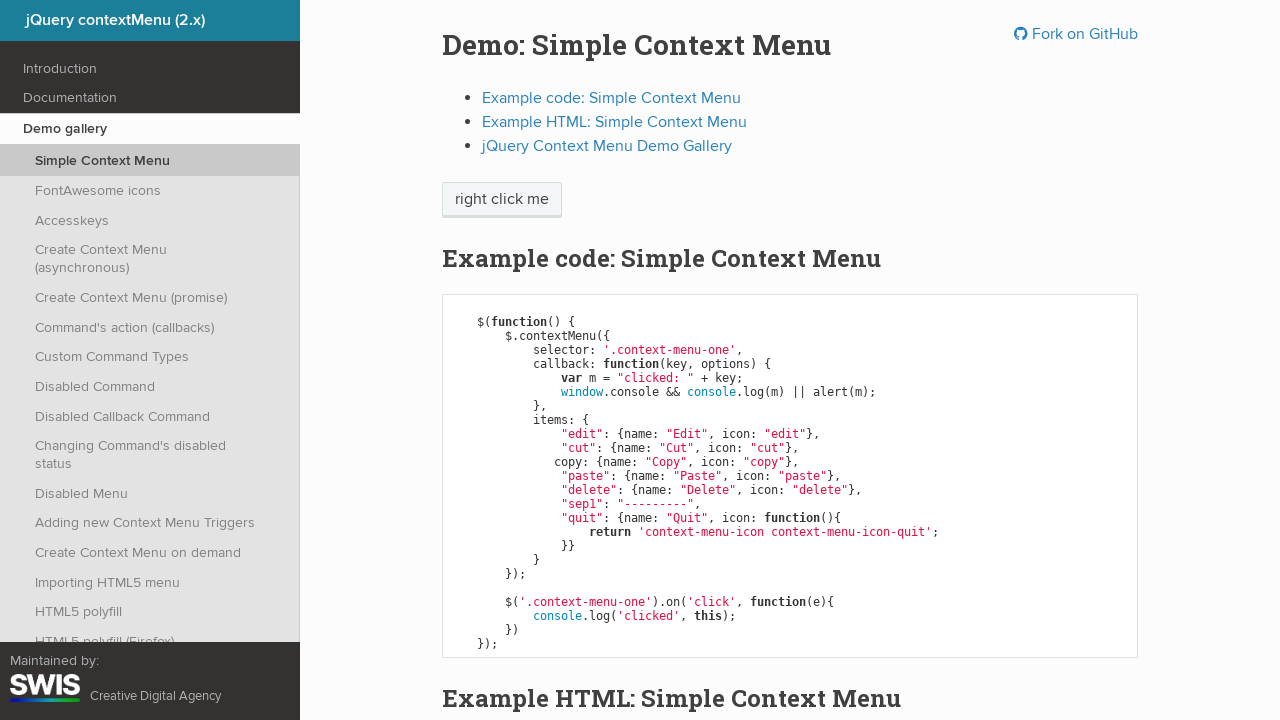

Located right-click target element
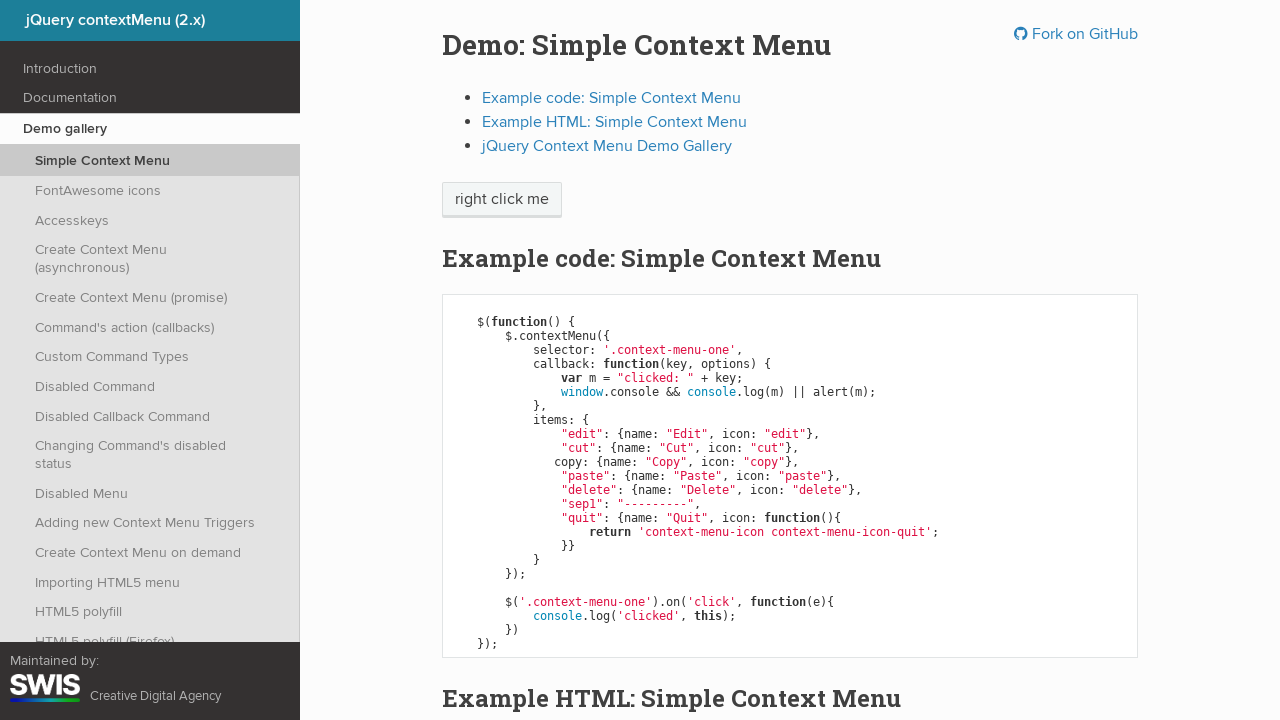

Right-clicked element to open context menu at (502, 200) on xpath=//span[text()='right click me']
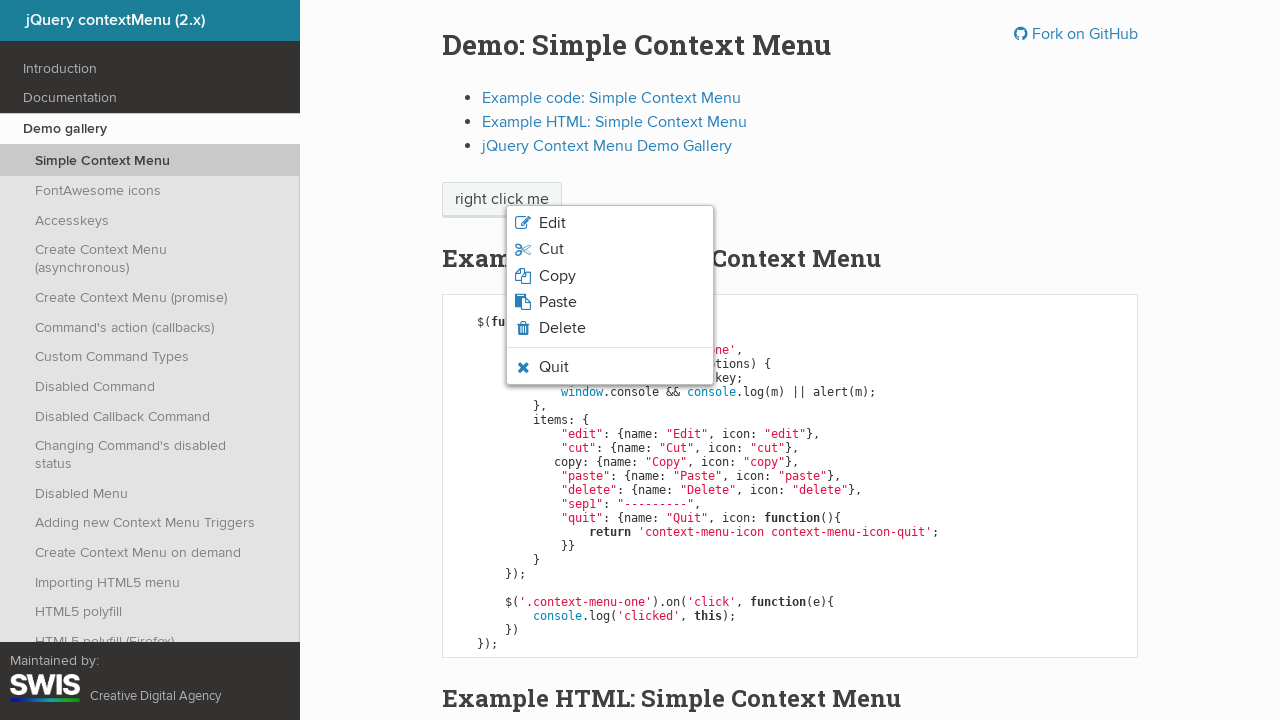

Retrieved all context menu items
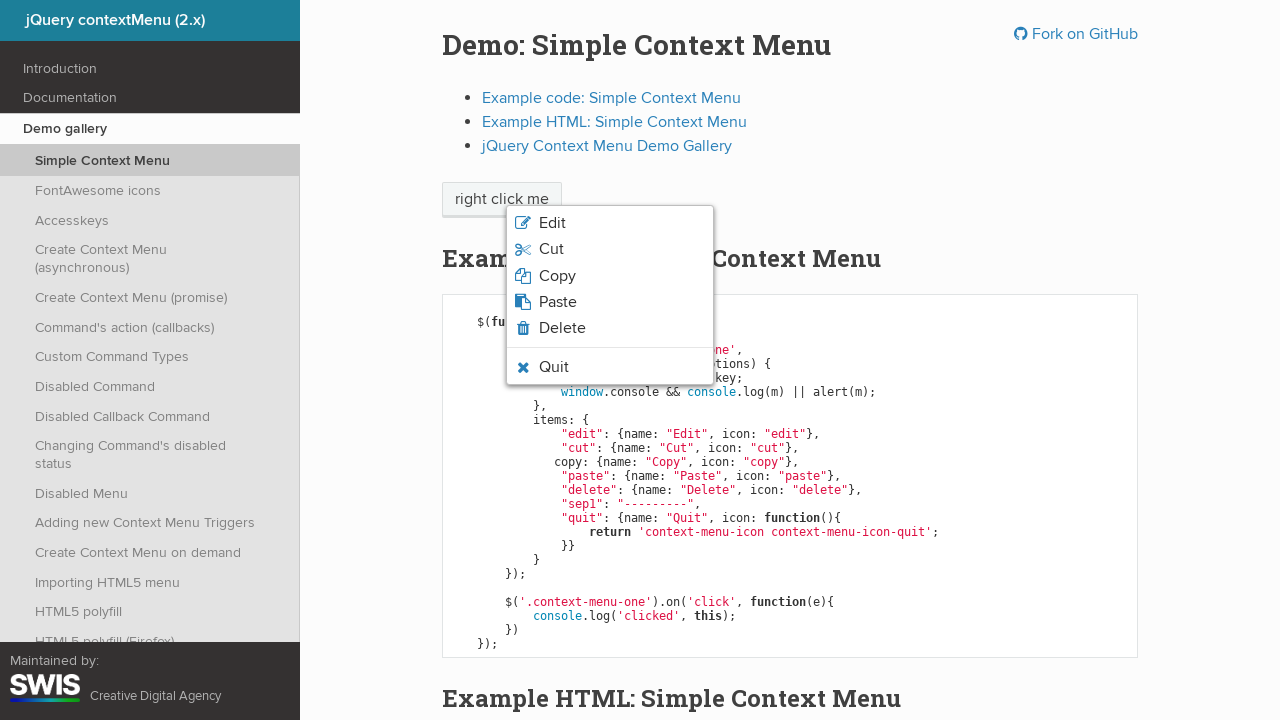

Refreshed menu items list
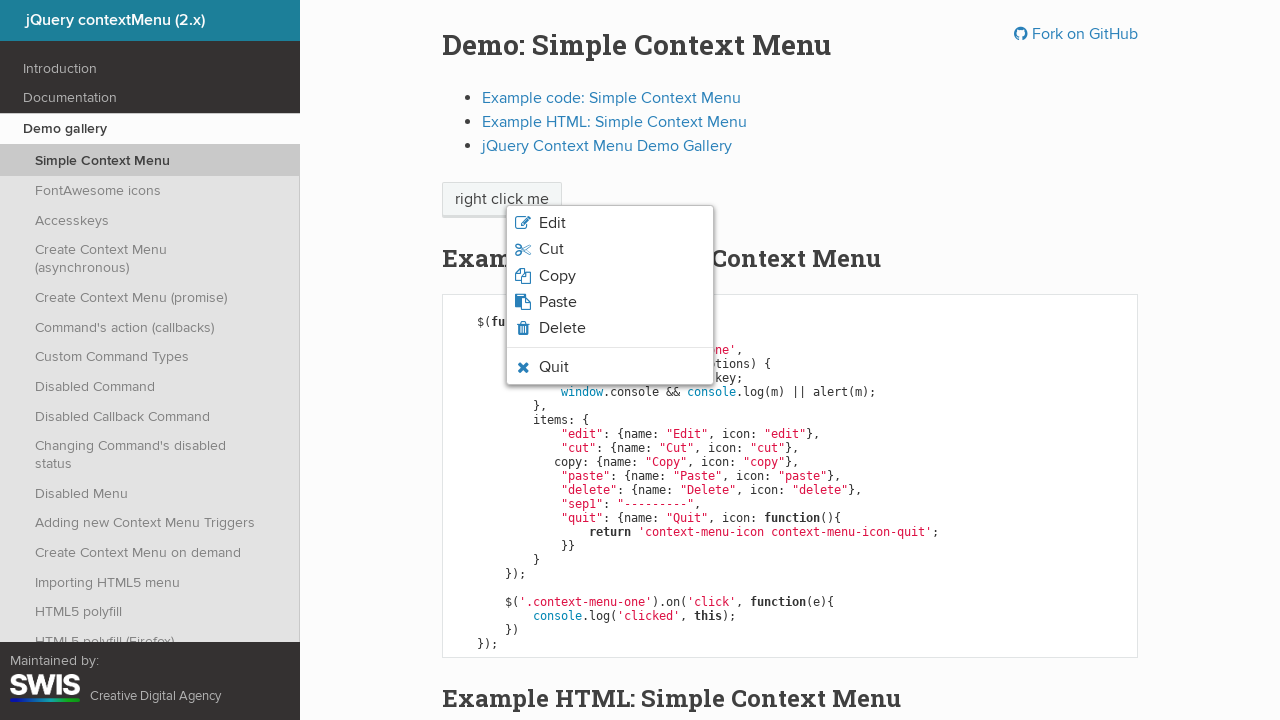

Retrieved menu item text: 'Edit'
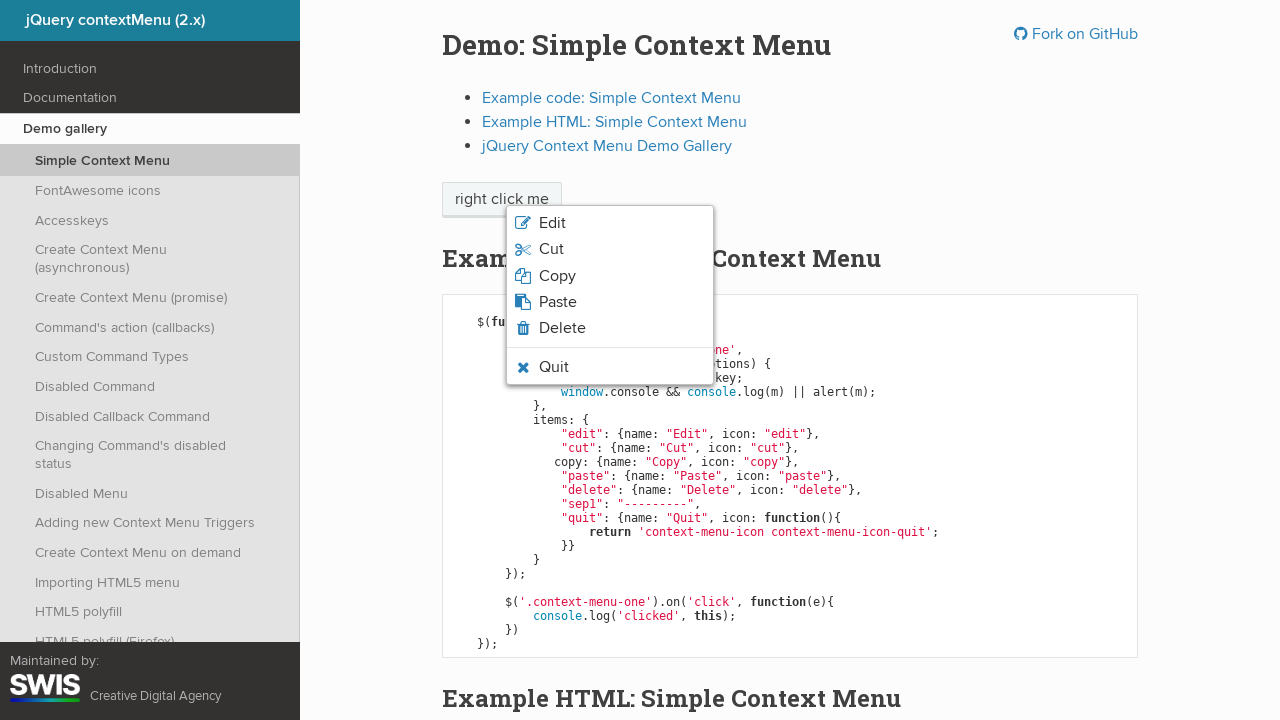

Added 'Edit' to clicked items list
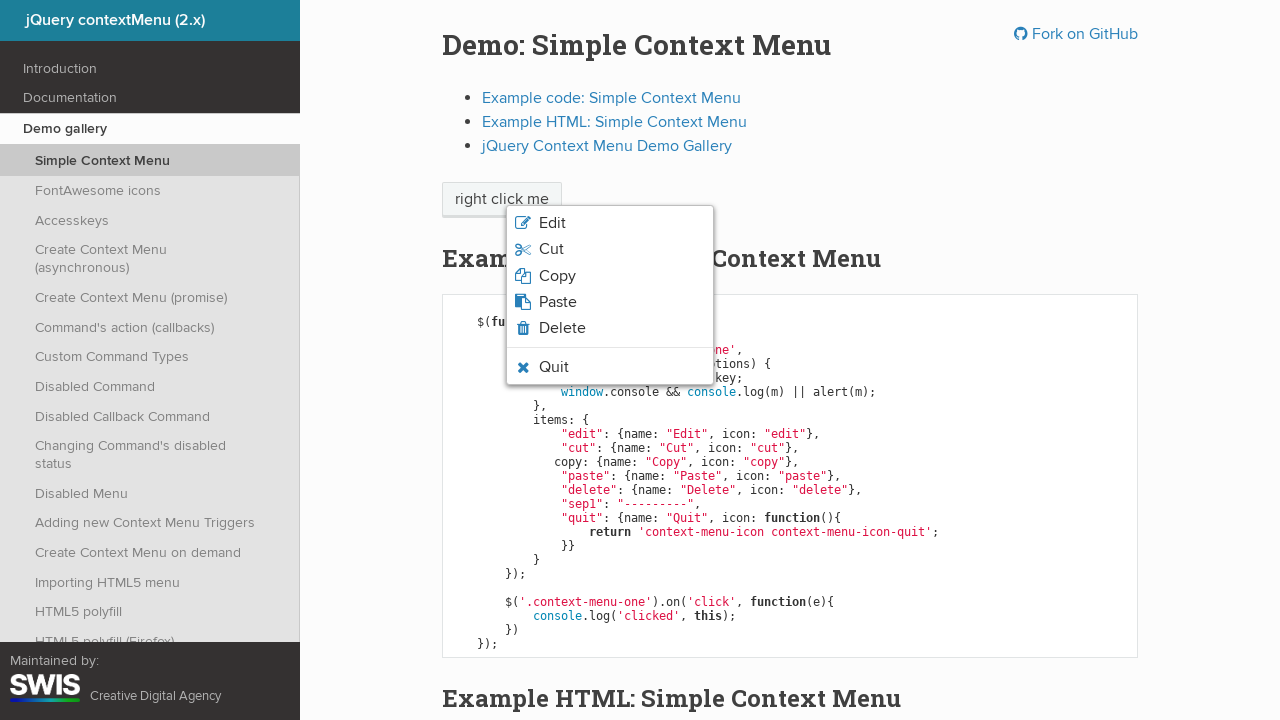

Clicked menu item: 'Edit' at (552, 223) on css=ul.context-menu-list span >> nth=0
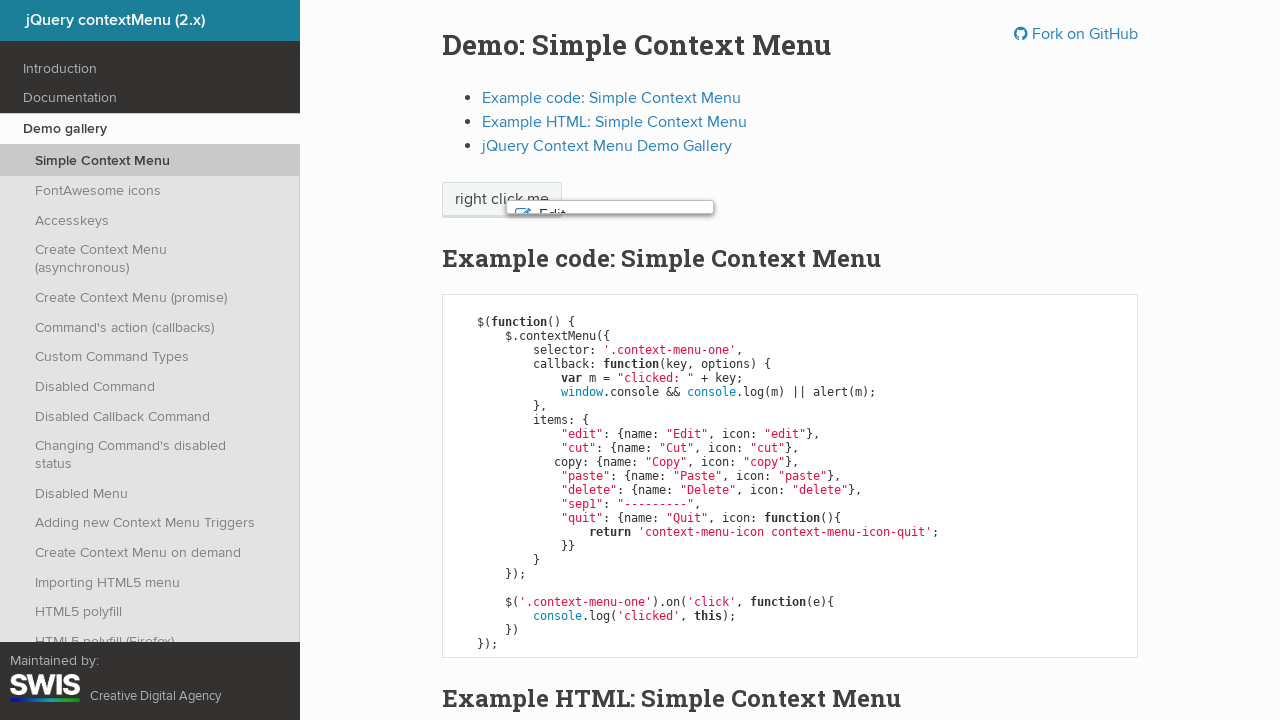

Set up alert handler for 'Edit'
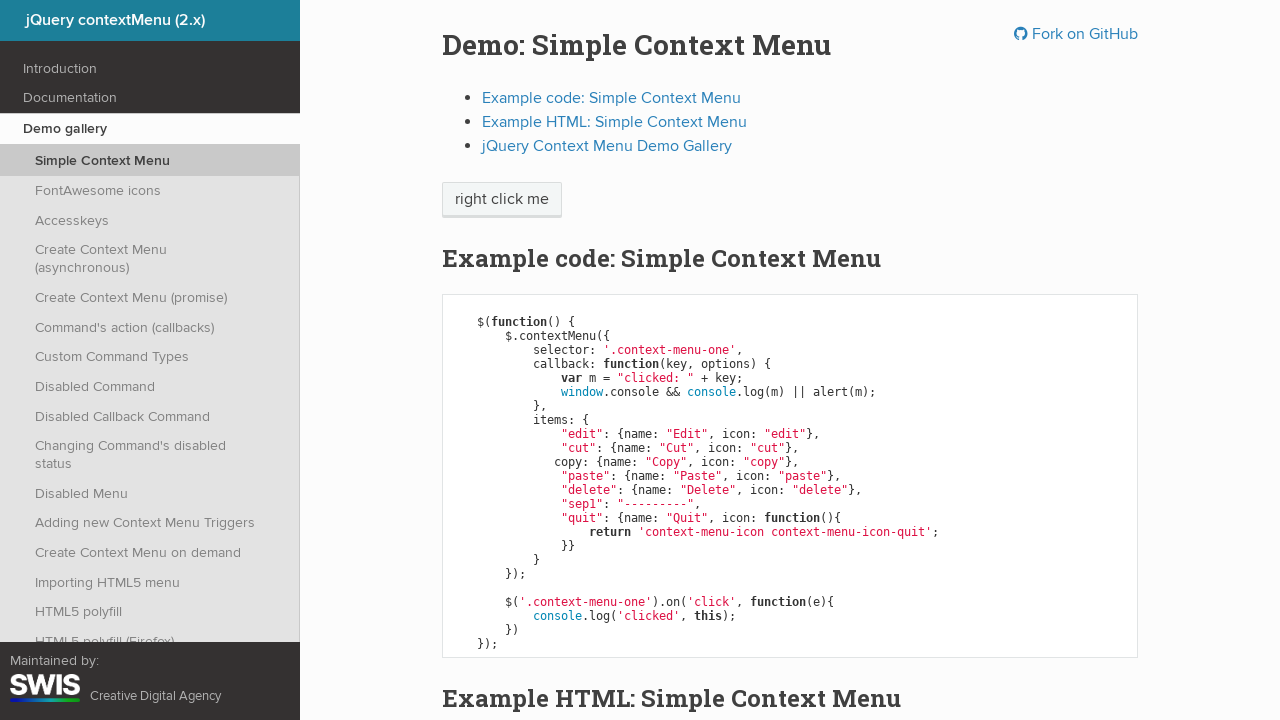

Re-opened context menu after alert dismissal at (502, 200) on xpath=//span[text()='right click me']
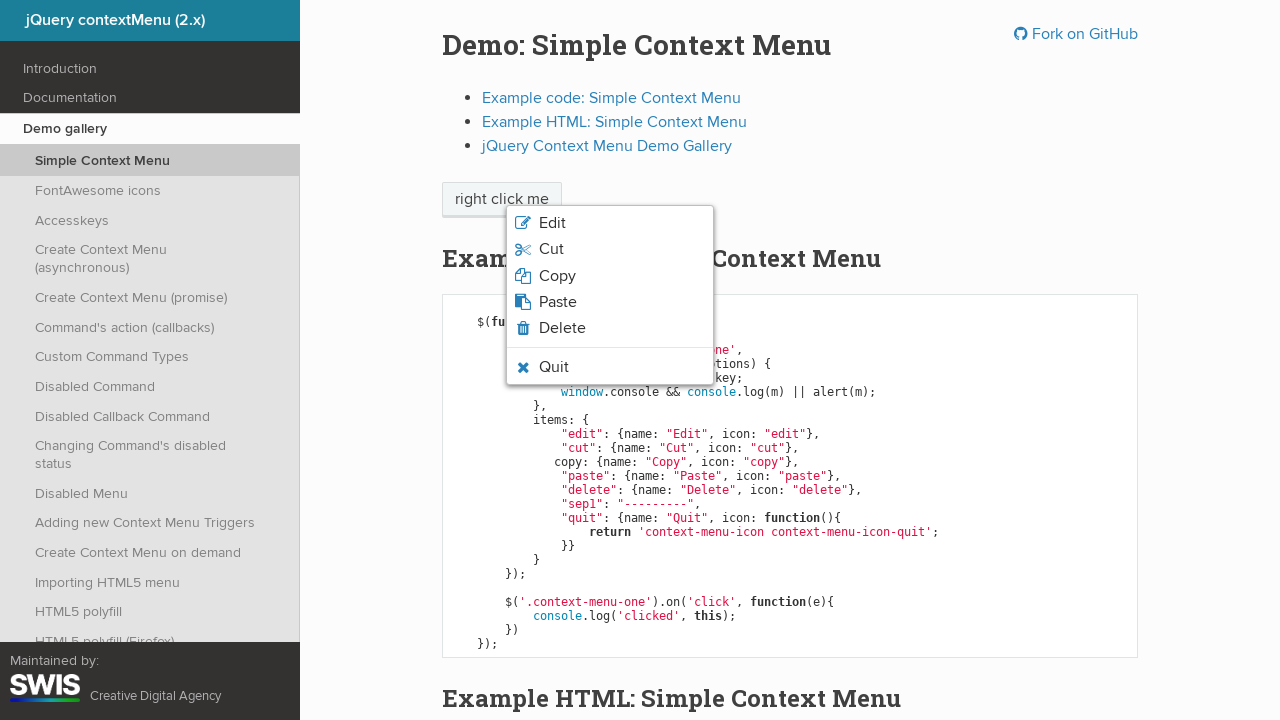

Refreshed menu items list
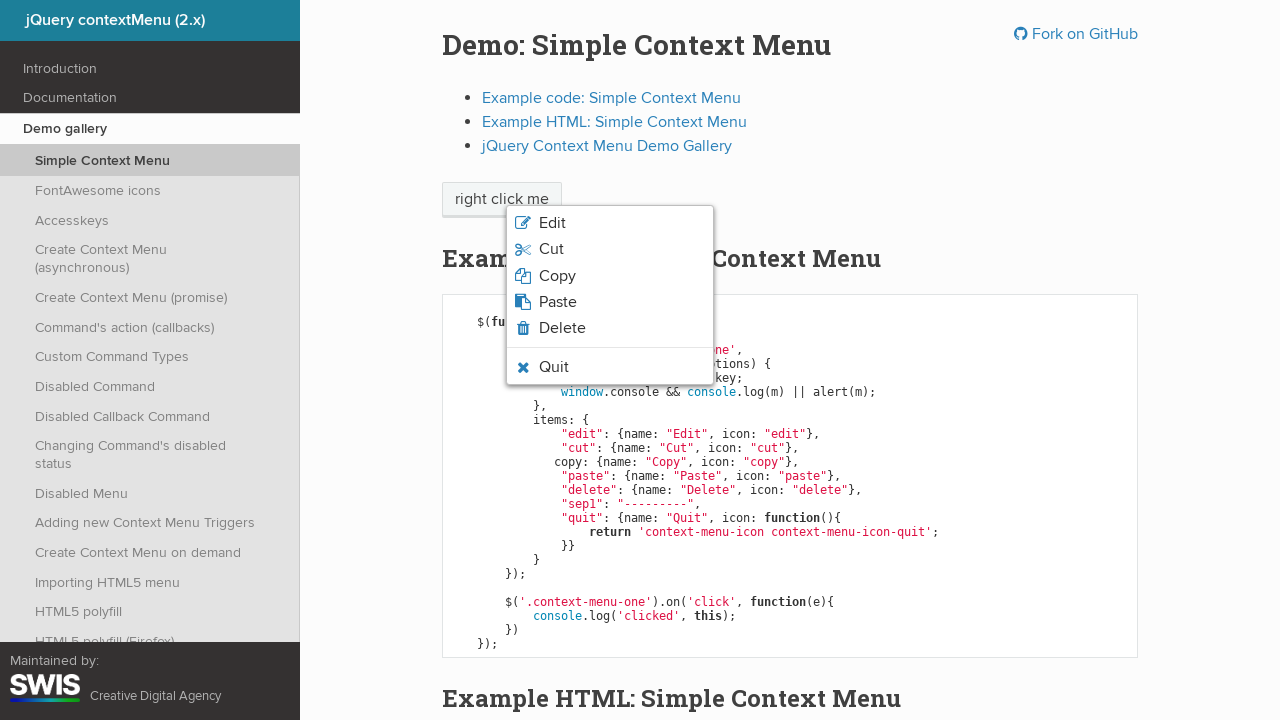

Retrieved menu item text: 'Cut'
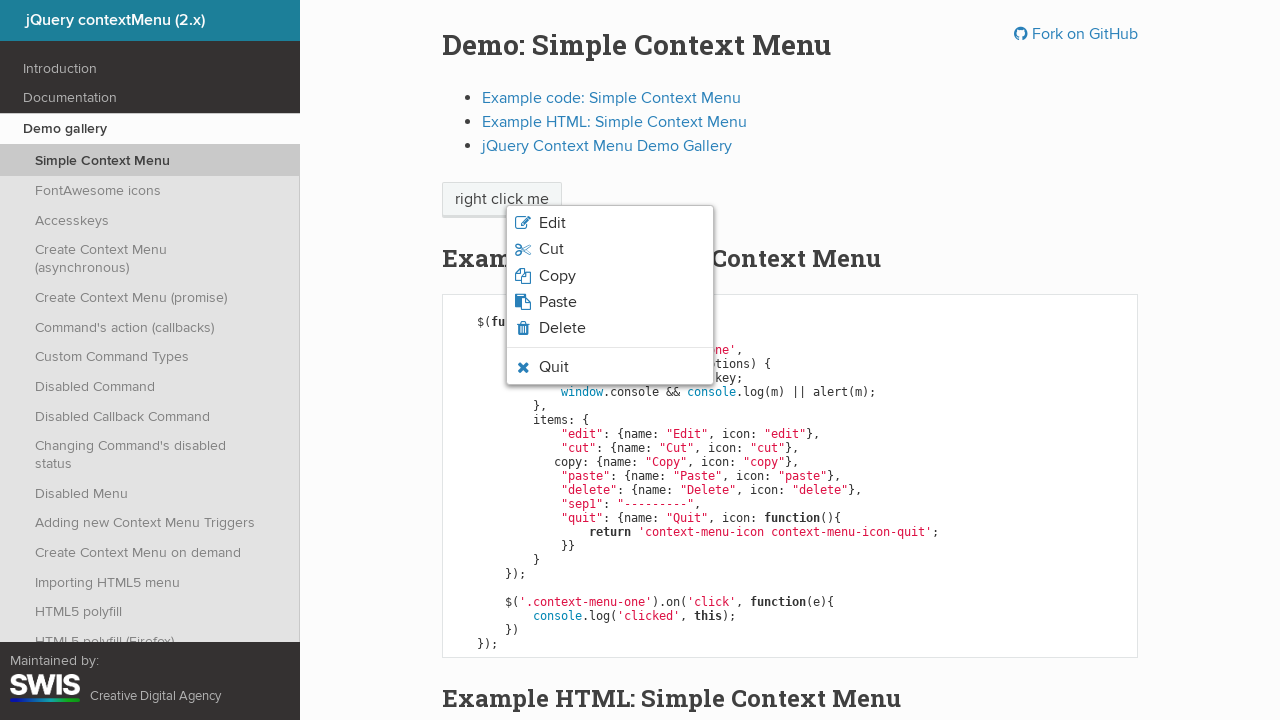

Added 'Cut' to clicked items list
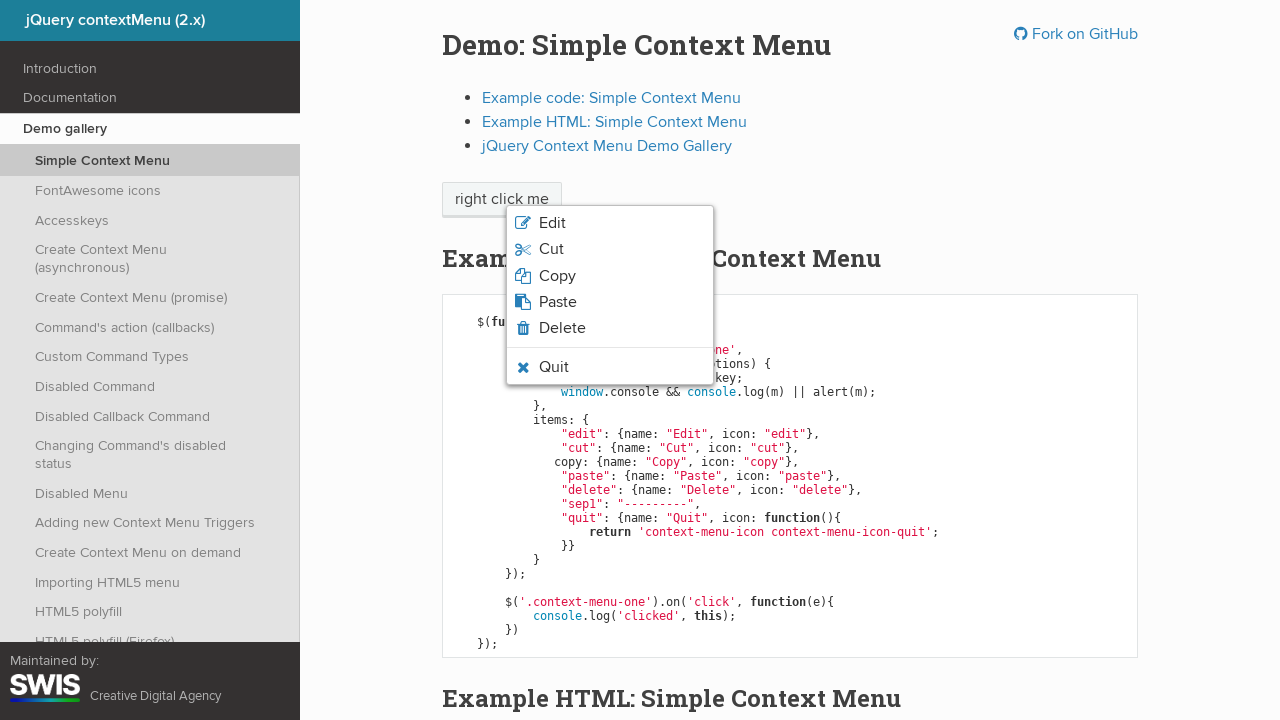

Clicked menu item: 'Cut' at (551, 249) on css=ul.context-menu-list span >> nth=1
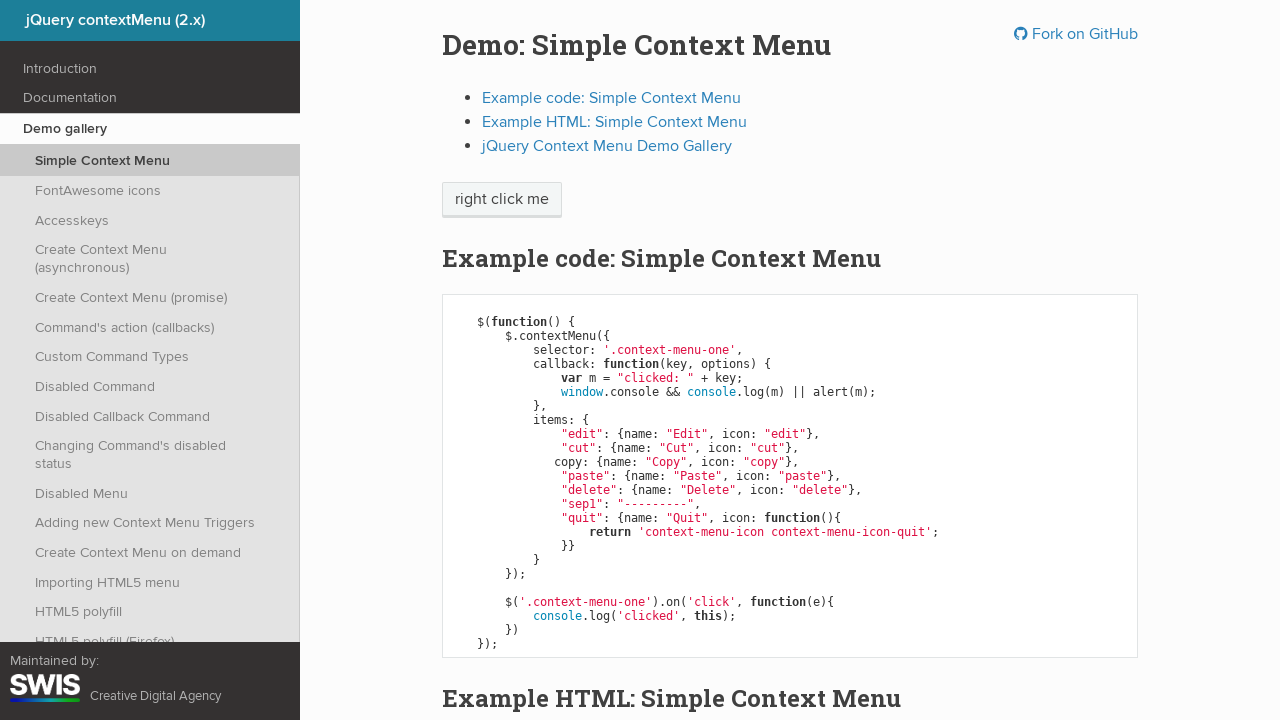

Set up alert handler for 'Cut'
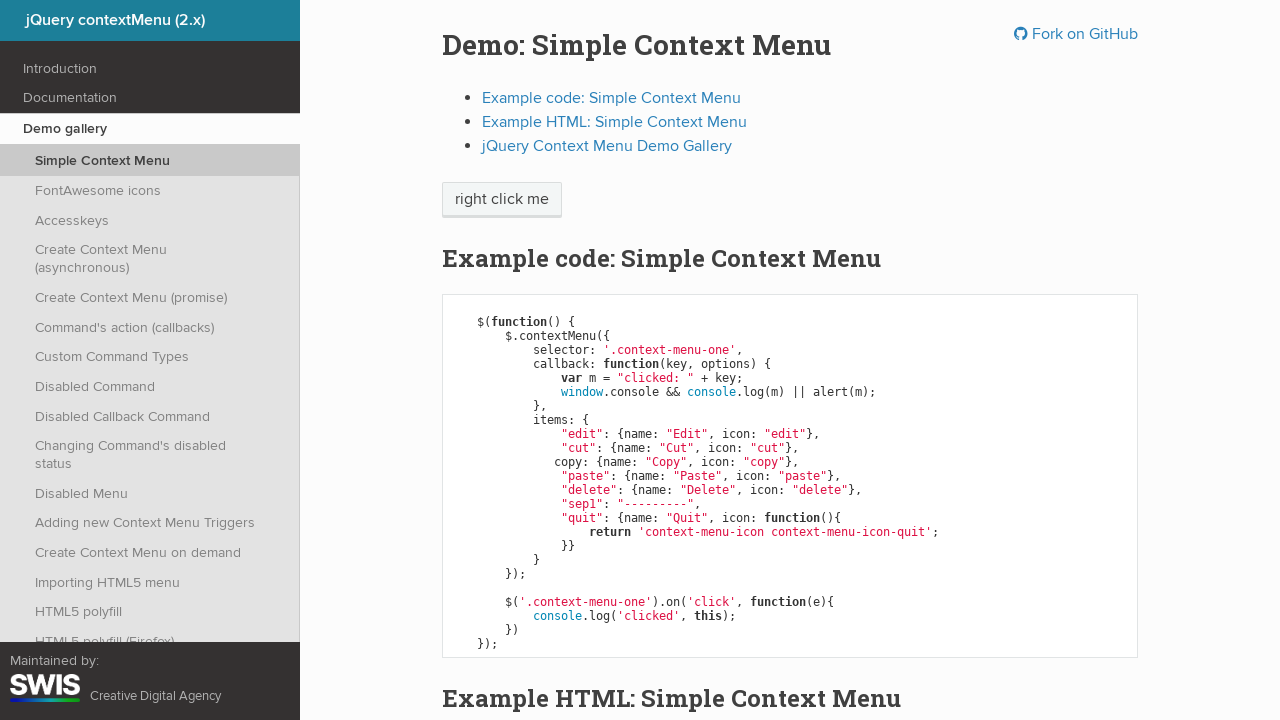

Re-opened context menu after alert dismissal at (502, 200) on xpath=//span[text()='right click me']
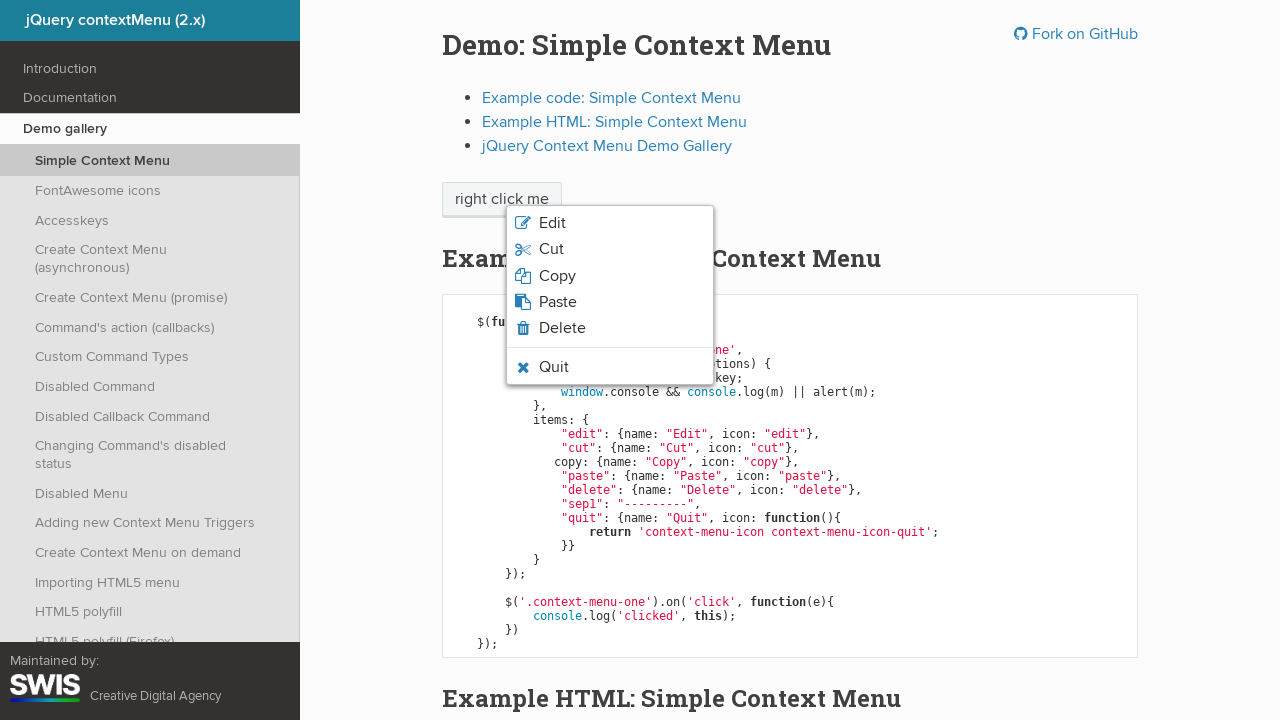

Refreshed menu items list
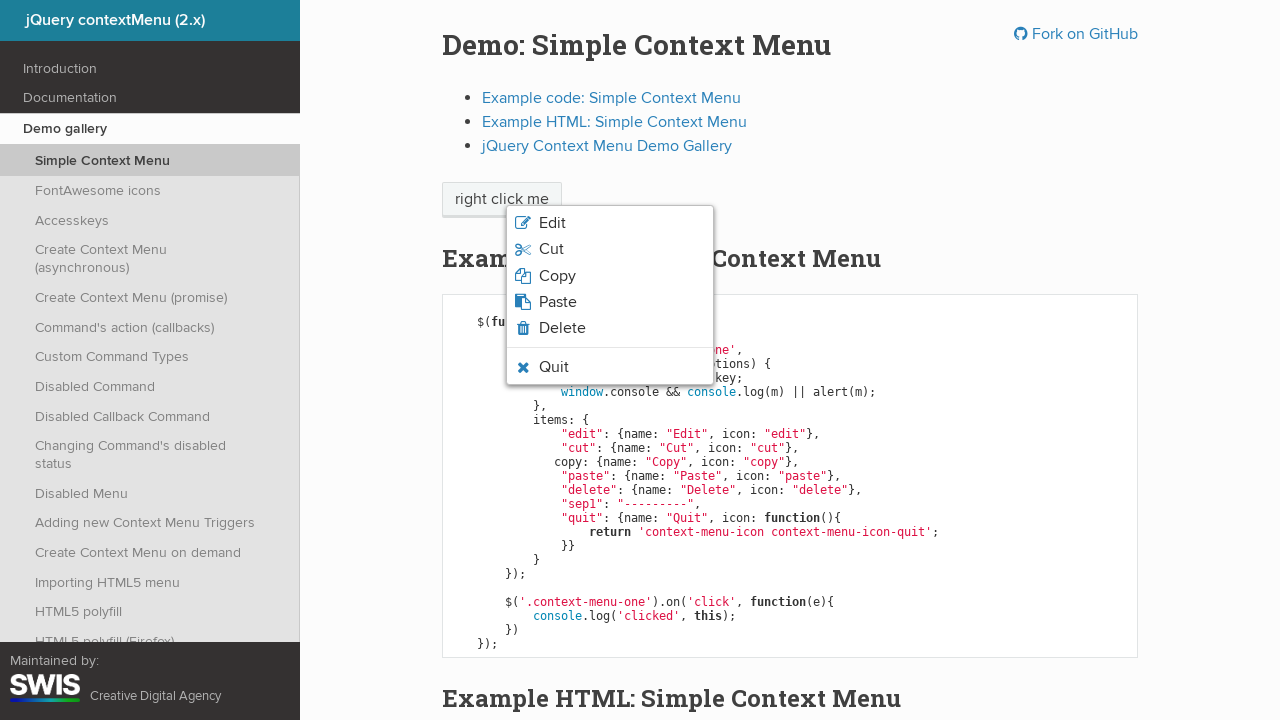

Retrieved menu item text: 'Copy'
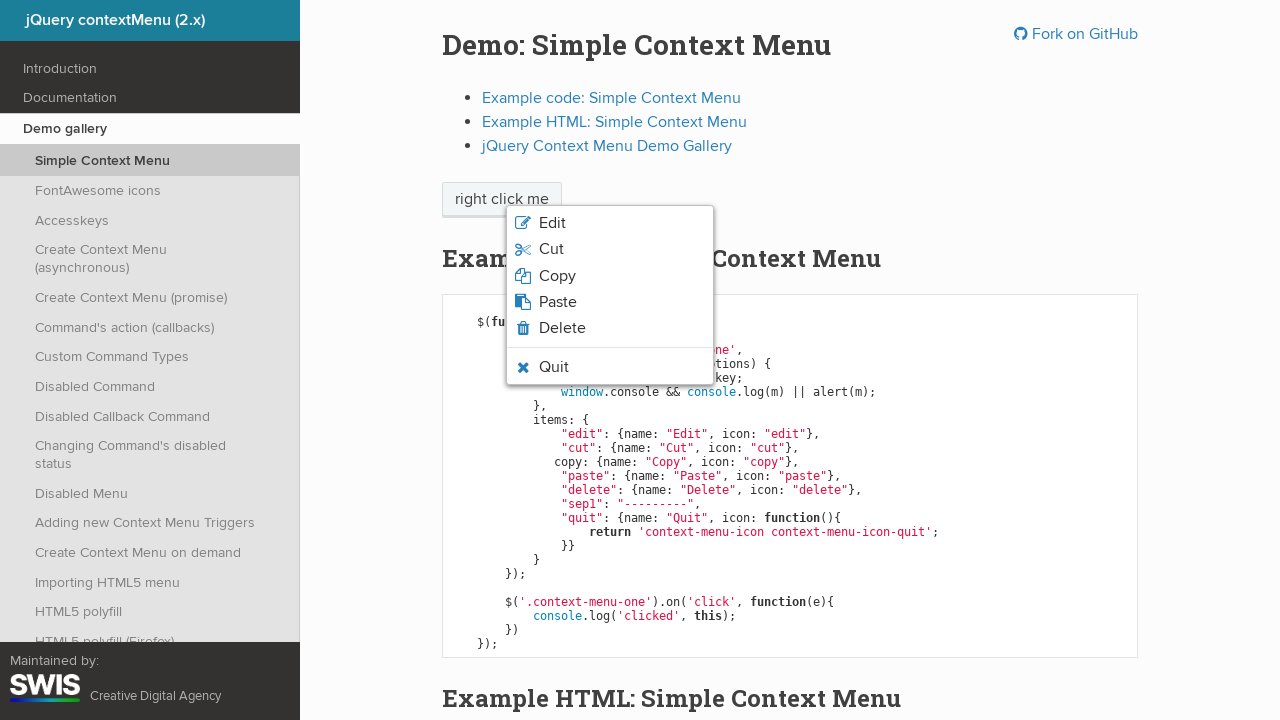

Added 'Copy' to clicked items list
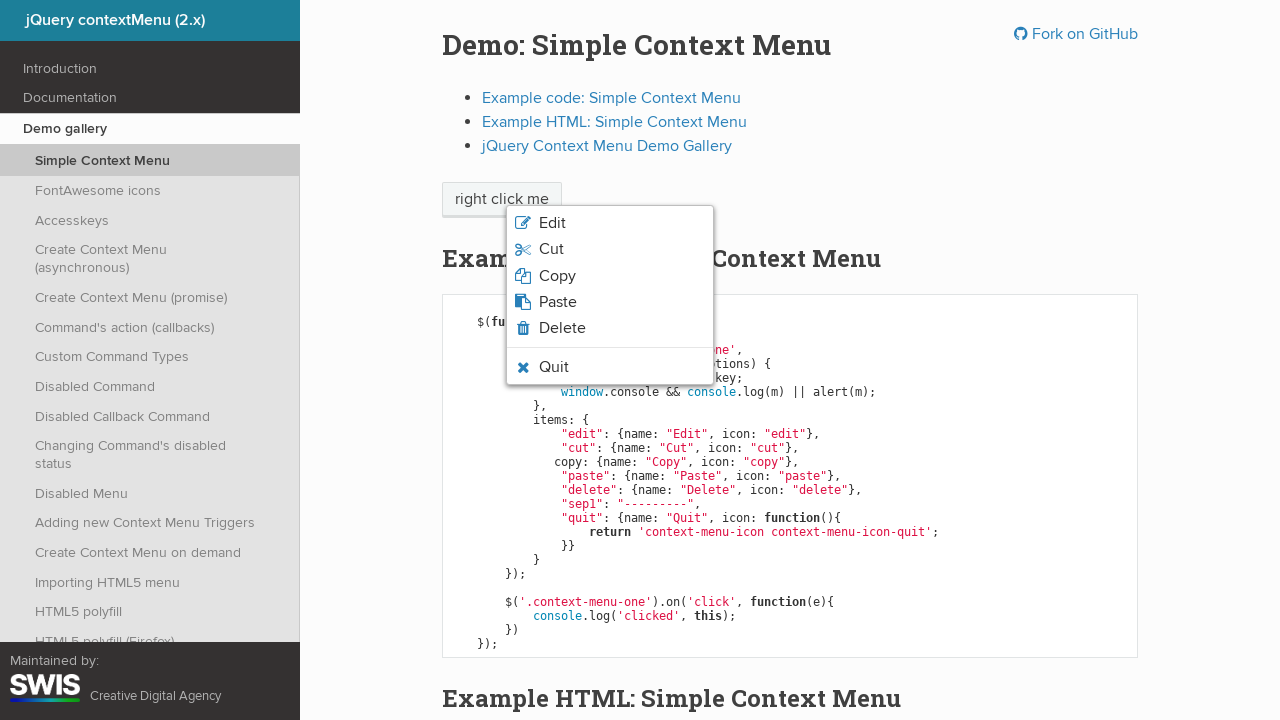

Clicked menu item: 'Copy' at (557, 276) on css=ul.context-menu-list span >> nth=2
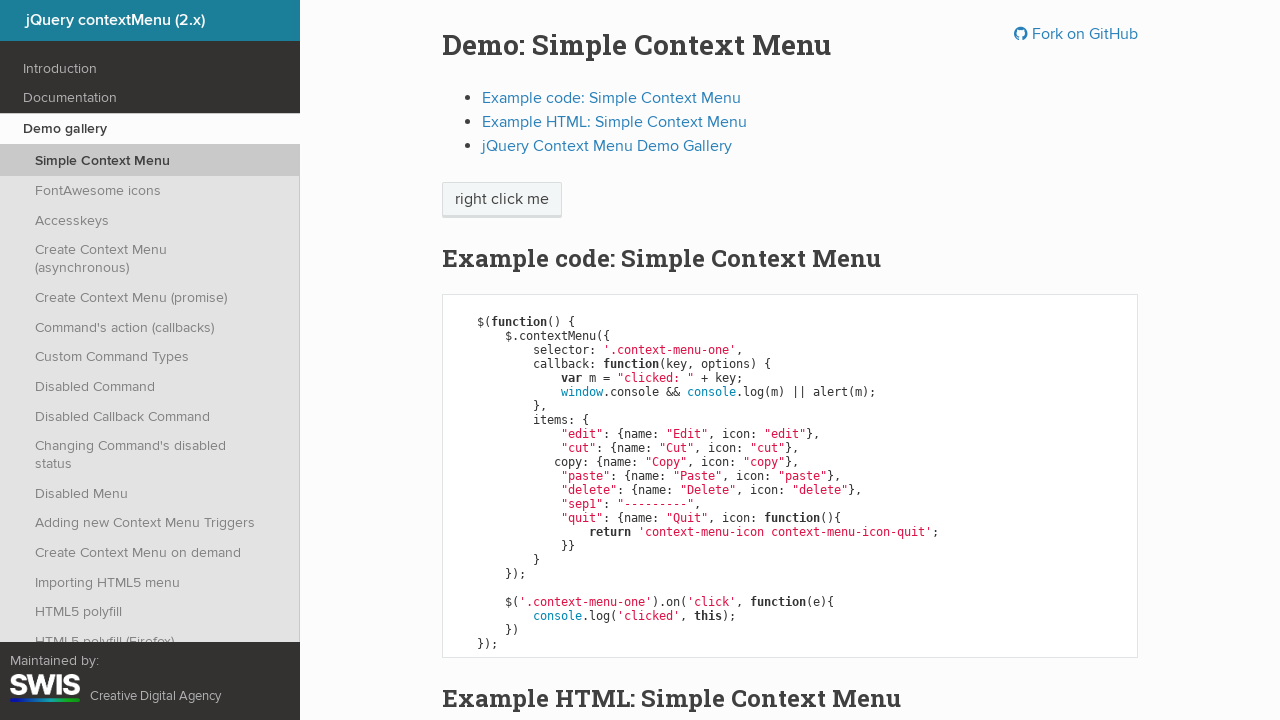

Set up alert handler for 'Copy'
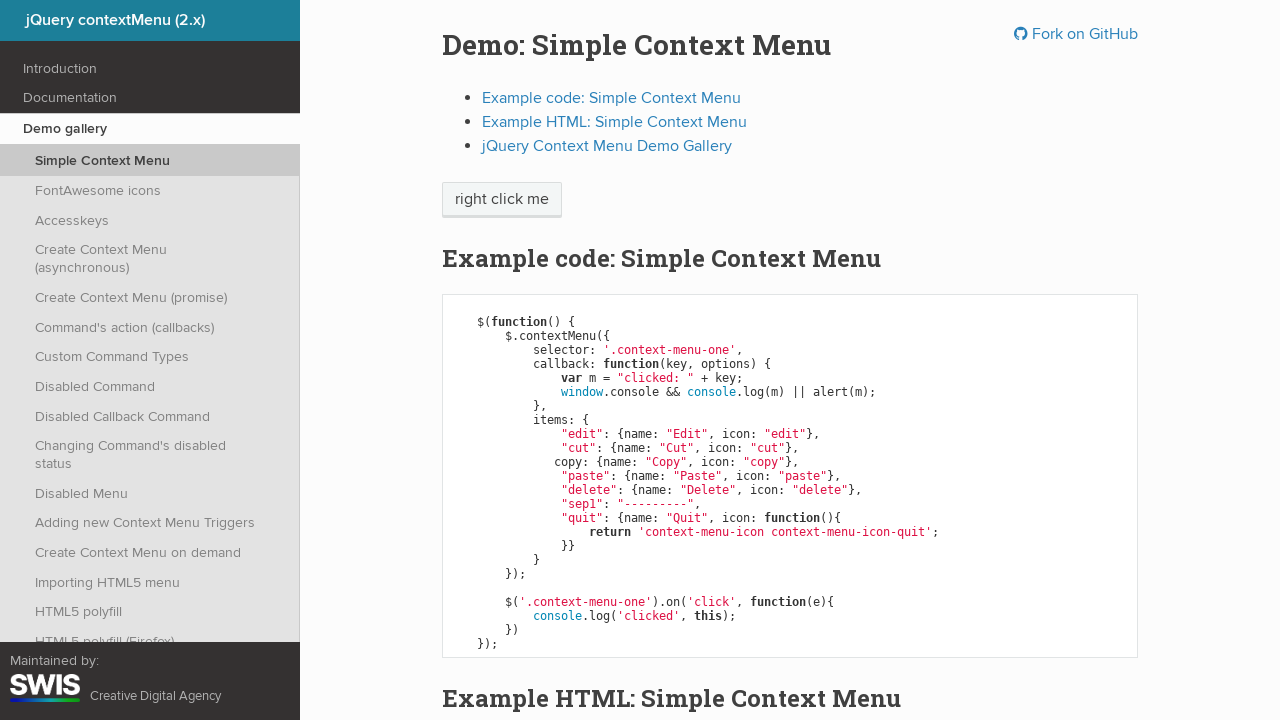

Re-opened context menu after alert dismissal at (502, 200) on xpath=//span[text()='right click me']
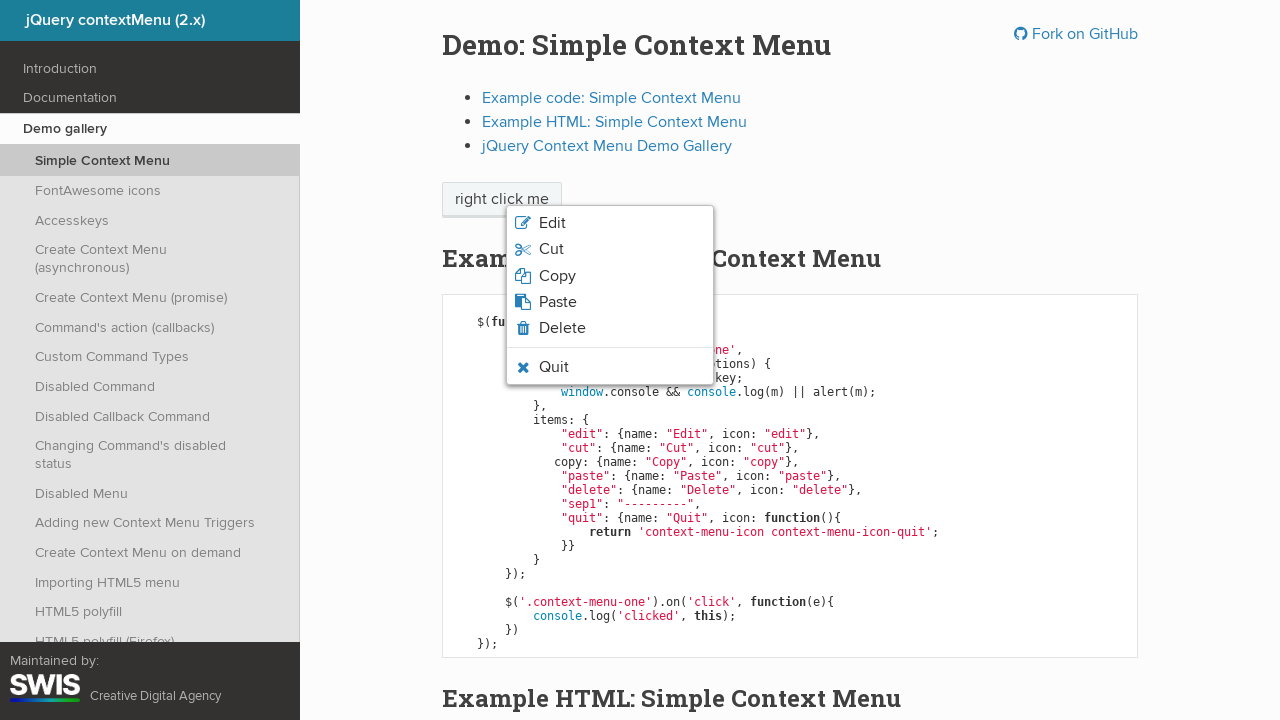

Refreshed menu items list
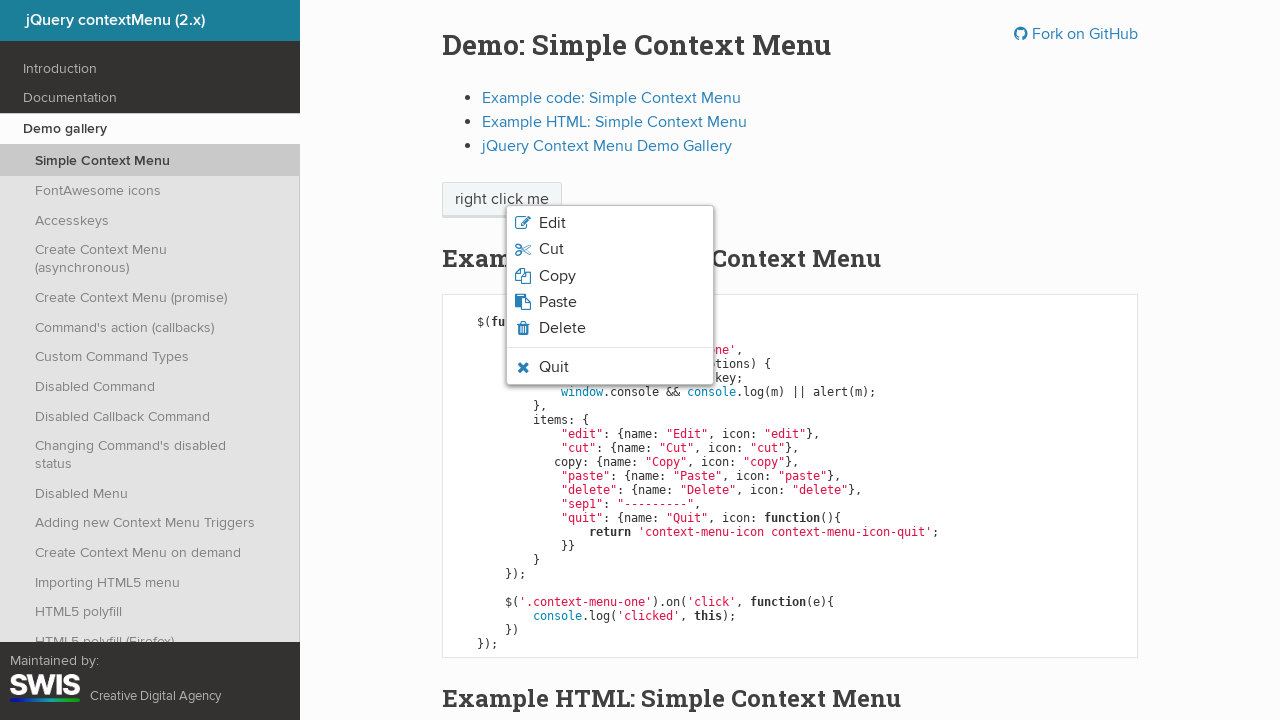

Retrieved menu item text: 'Paste'
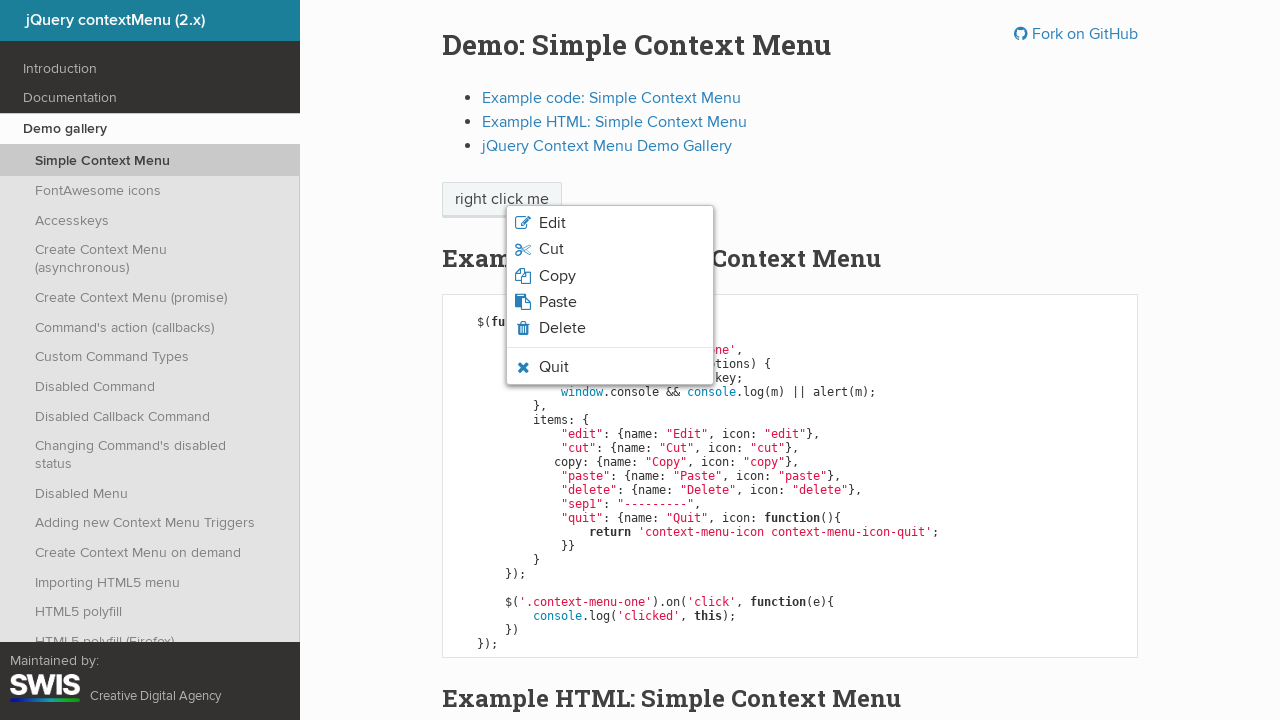

Added 'Paste' to clicked items list
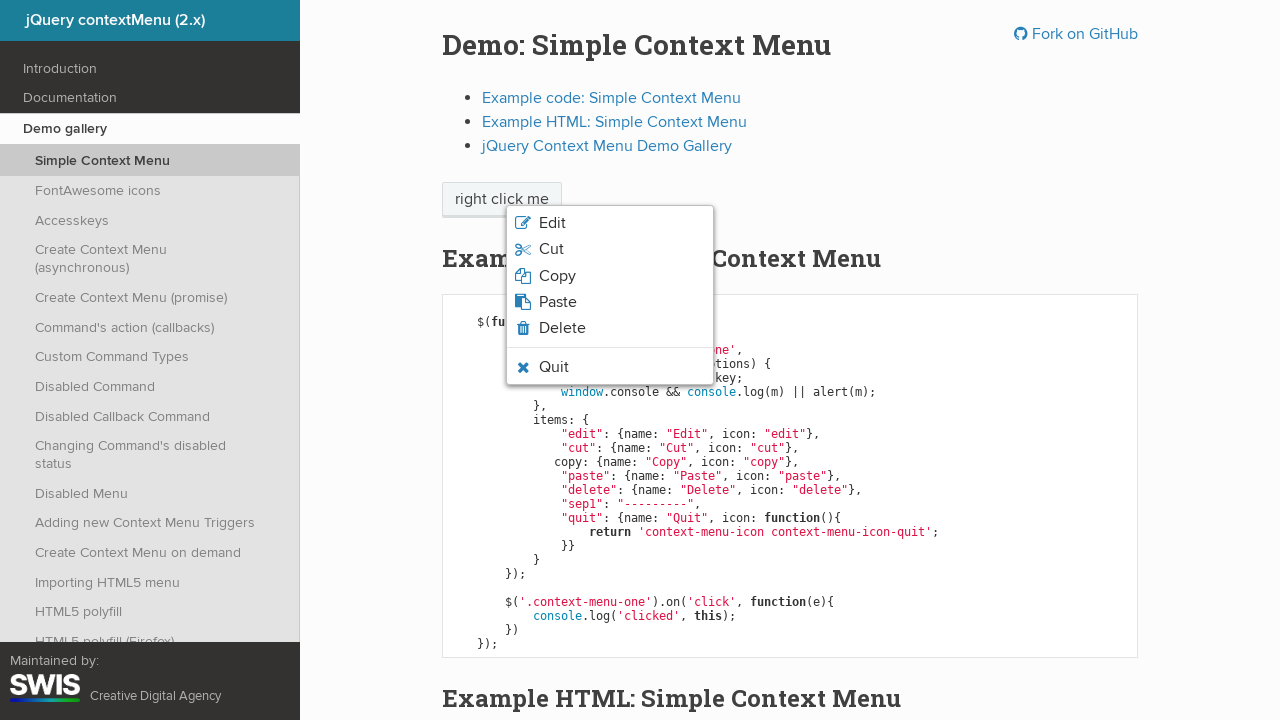

Clicked menu item: 'Paste' at (558, 302) on css=ul.context-menu-list span >> nth=3
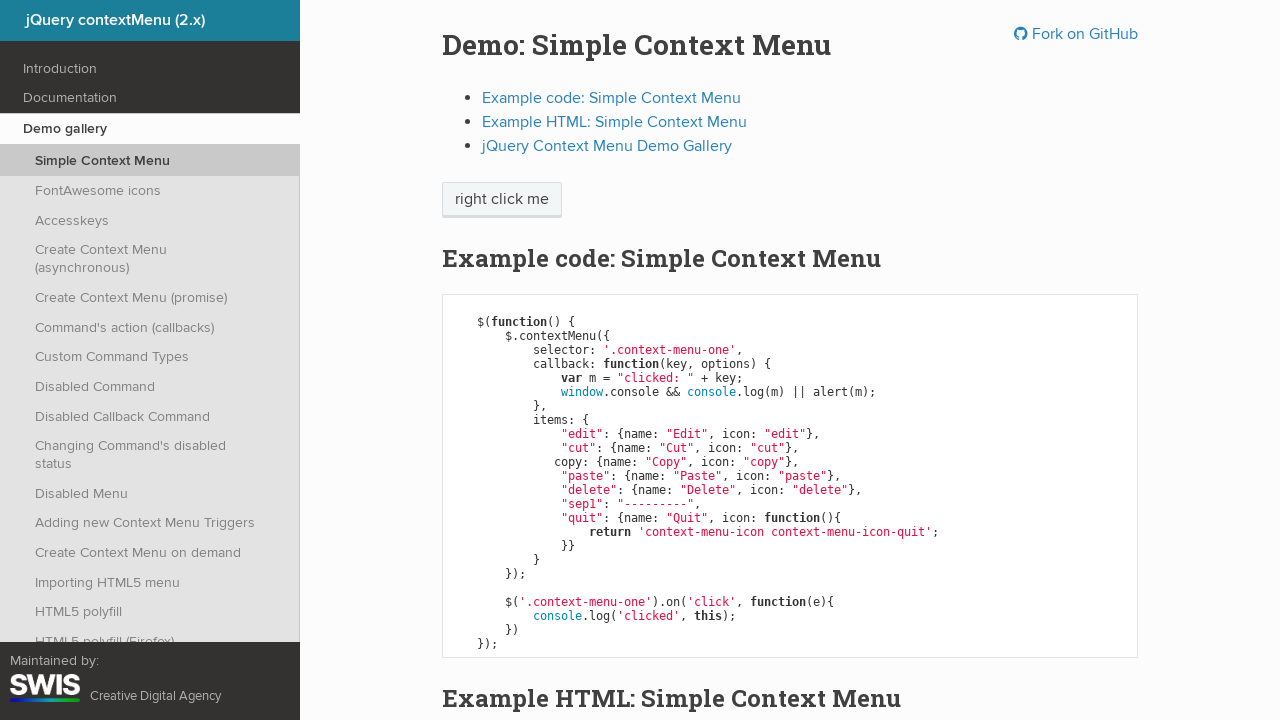

Set up alert handler for 'Paste'
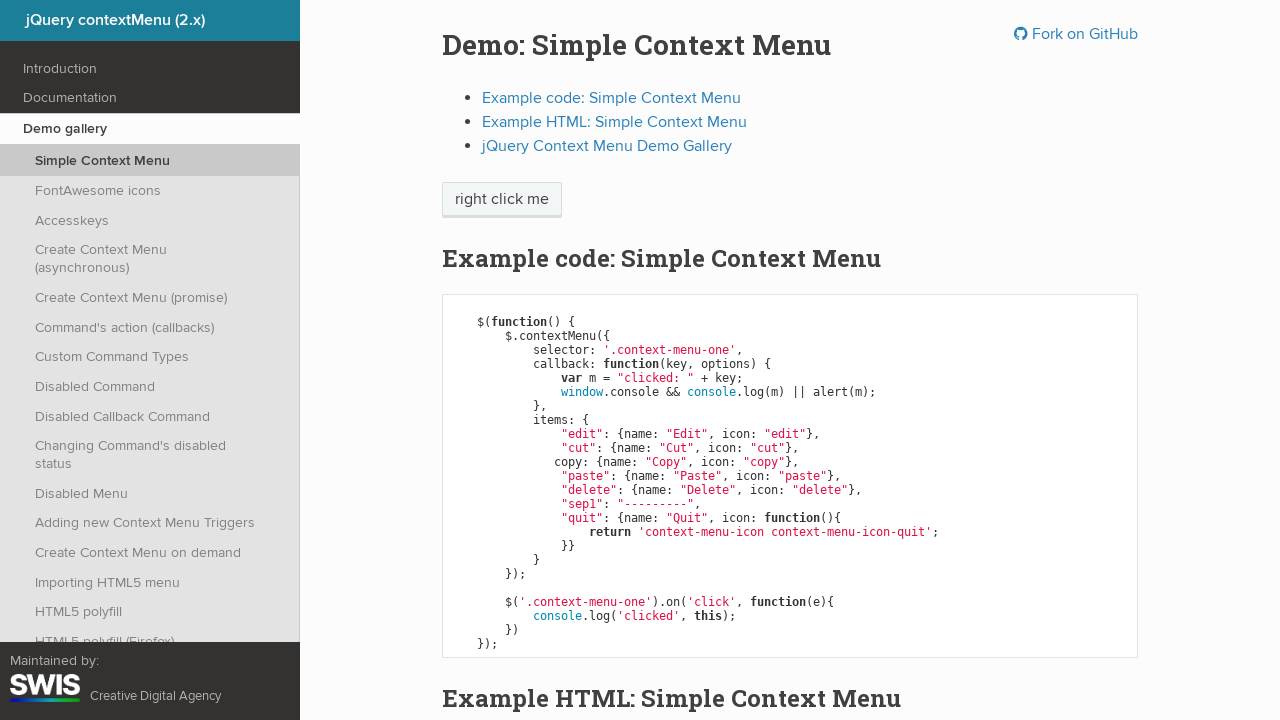

Re-opened context menu after alert dismissal at (502, 200) on xpath=//span[text()='right click me']
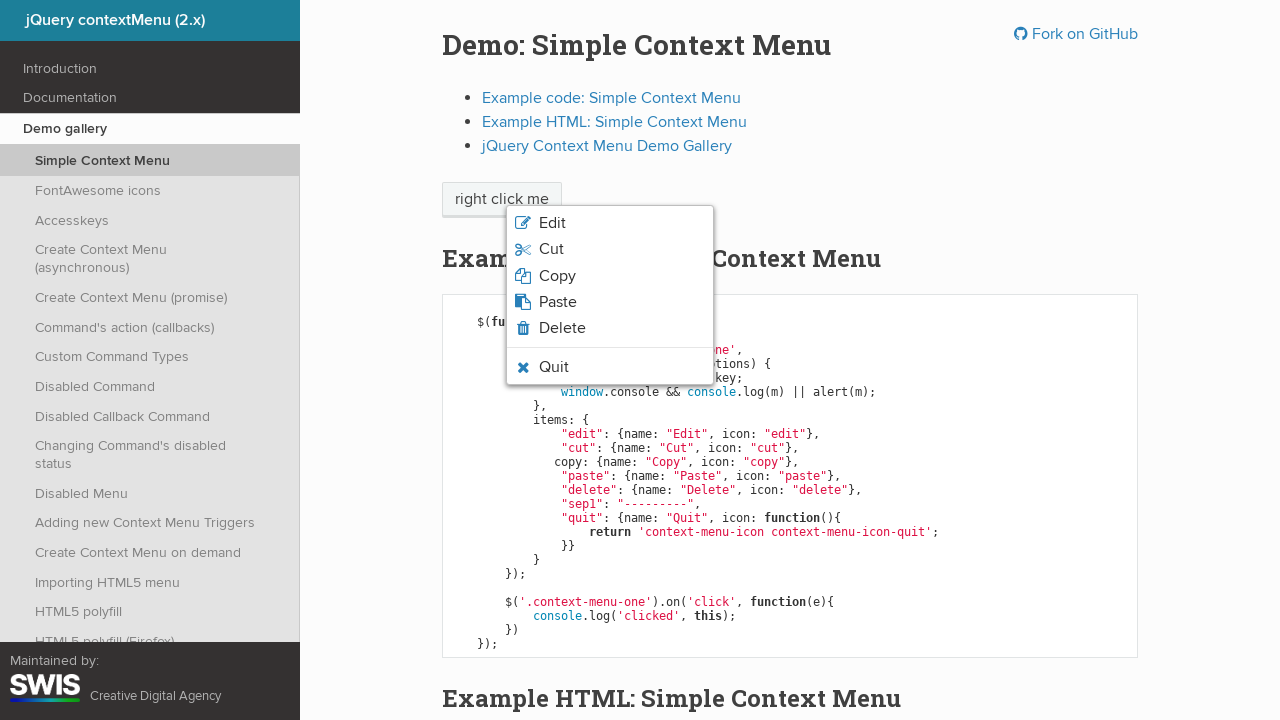

Refreshed menu items list
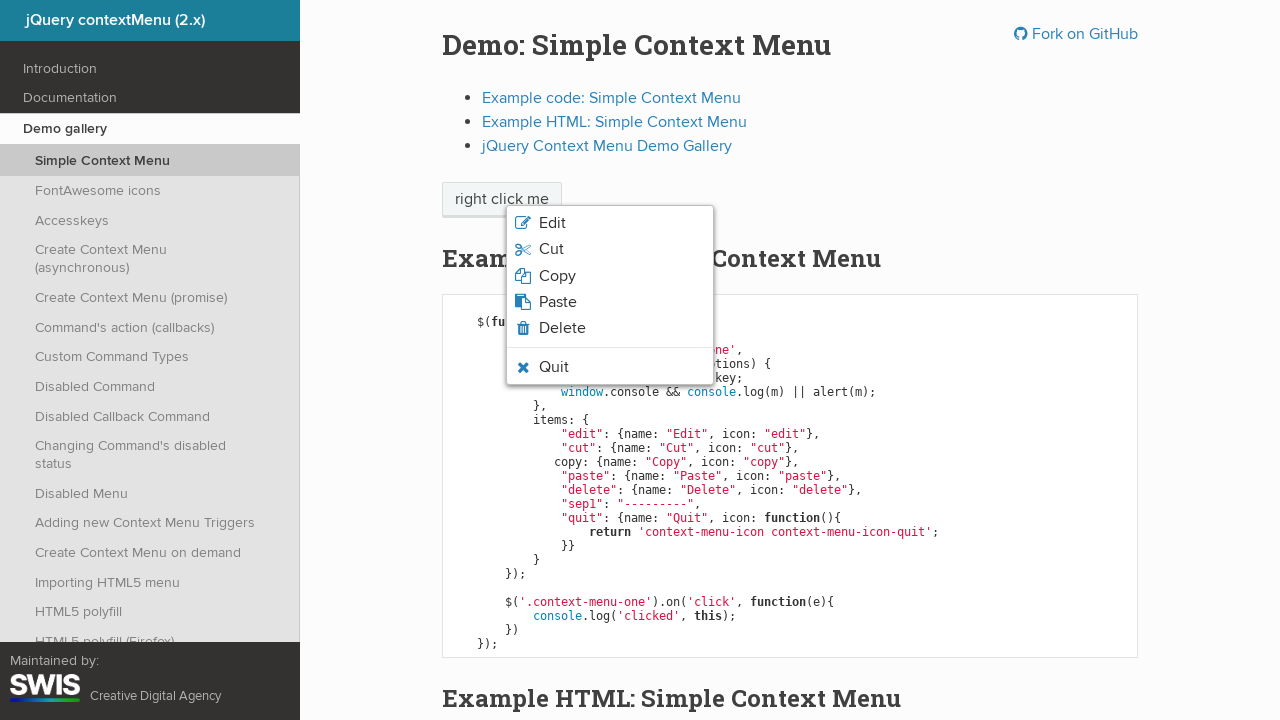

Retrieved menu item text: 'Delete'
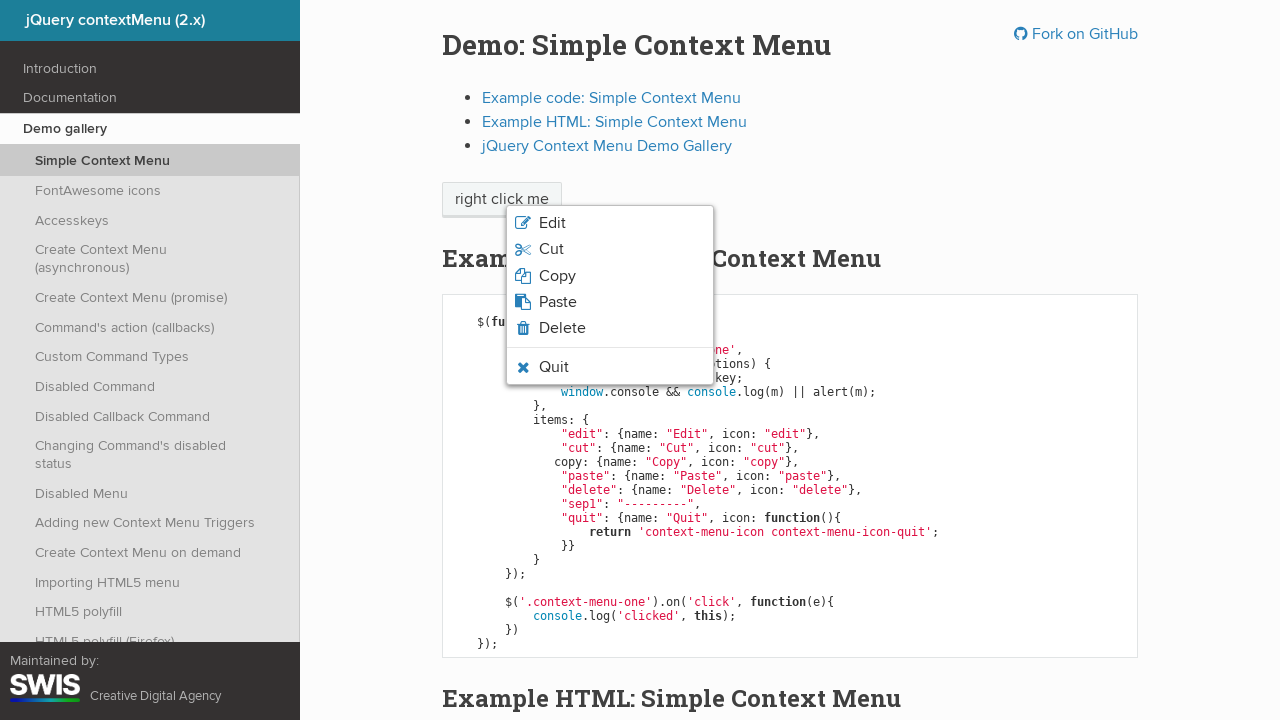

Added 'Delete' to clicked items list
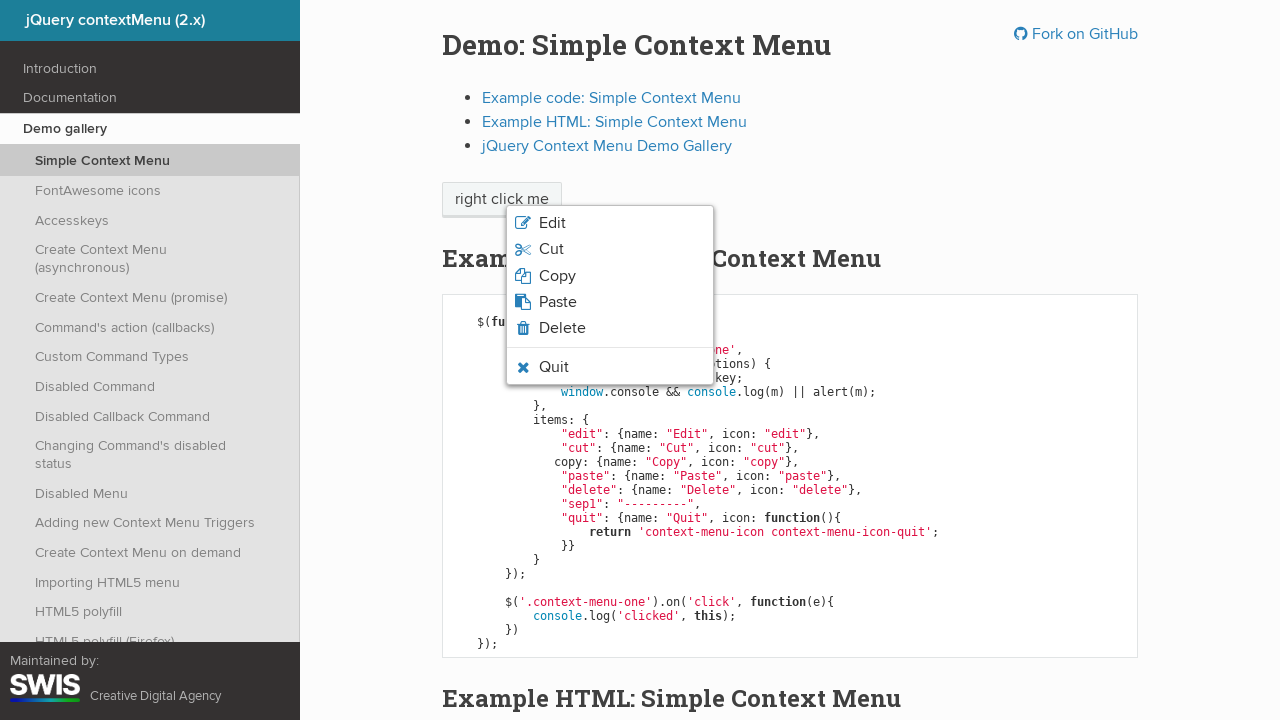

Clicked menu item: 'Delete' at (562, 328) on css=ul.context-menu-list span >> nth=4
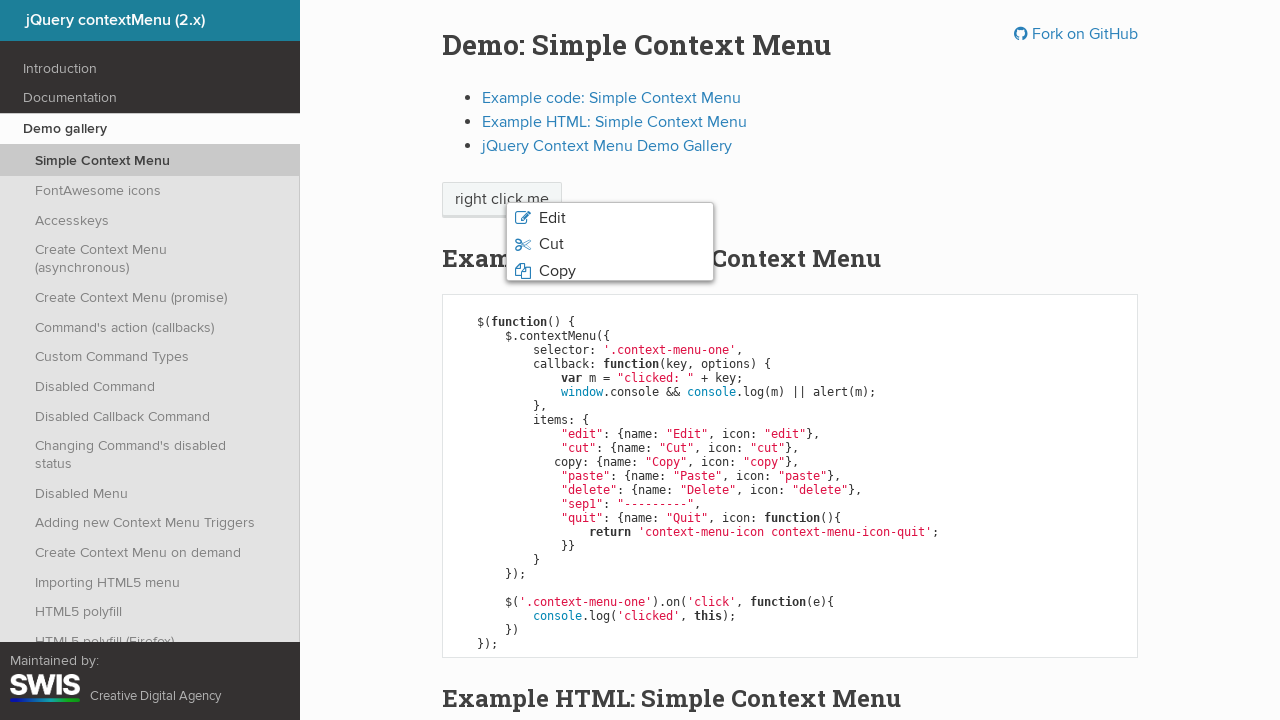

Set up alert handler for 'Delete'
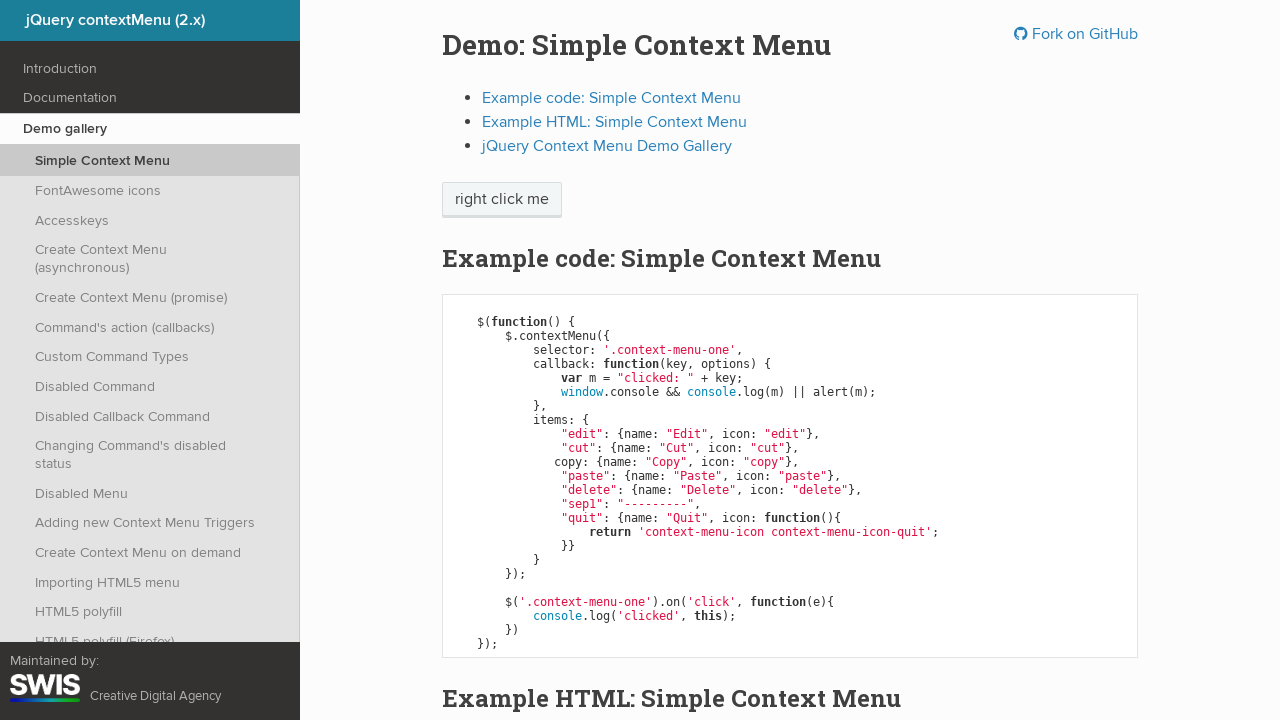

Re-opened context menu after alert dismissal at (502, 200) on xpath=//span[text()='right click me']
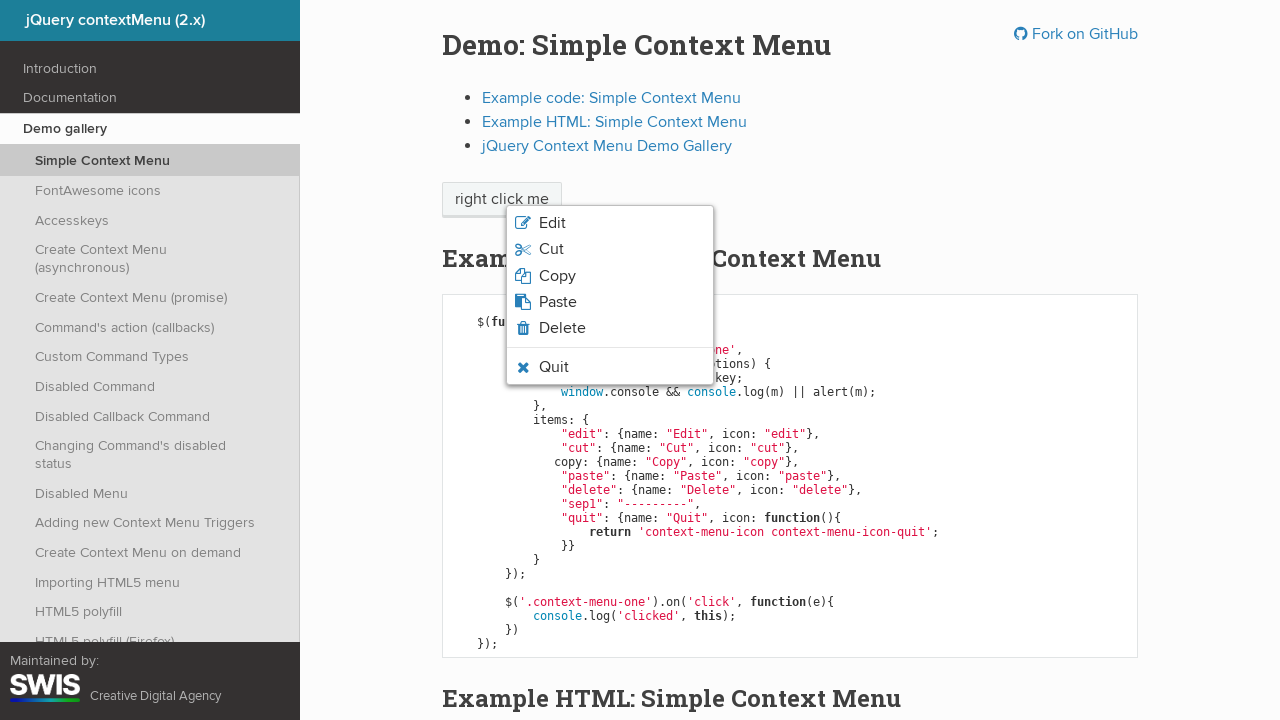

Refreshed menu items list
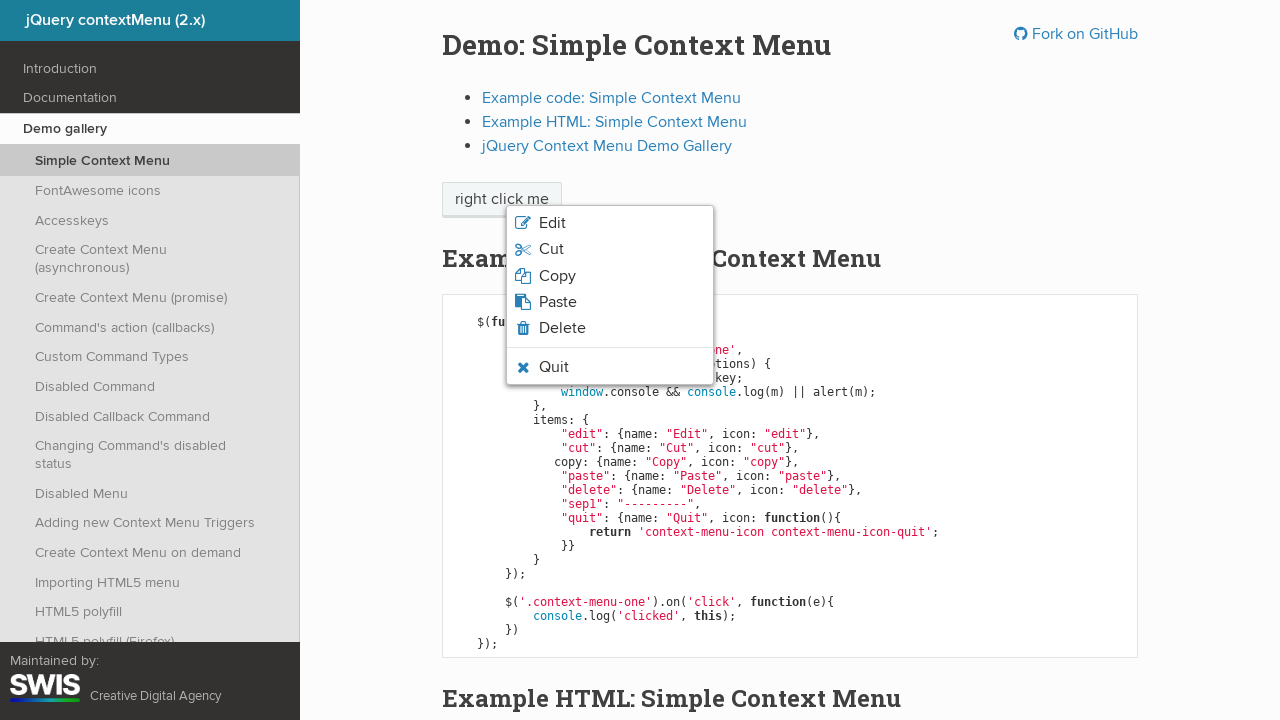

Retrieved menu item text: 'Quit'
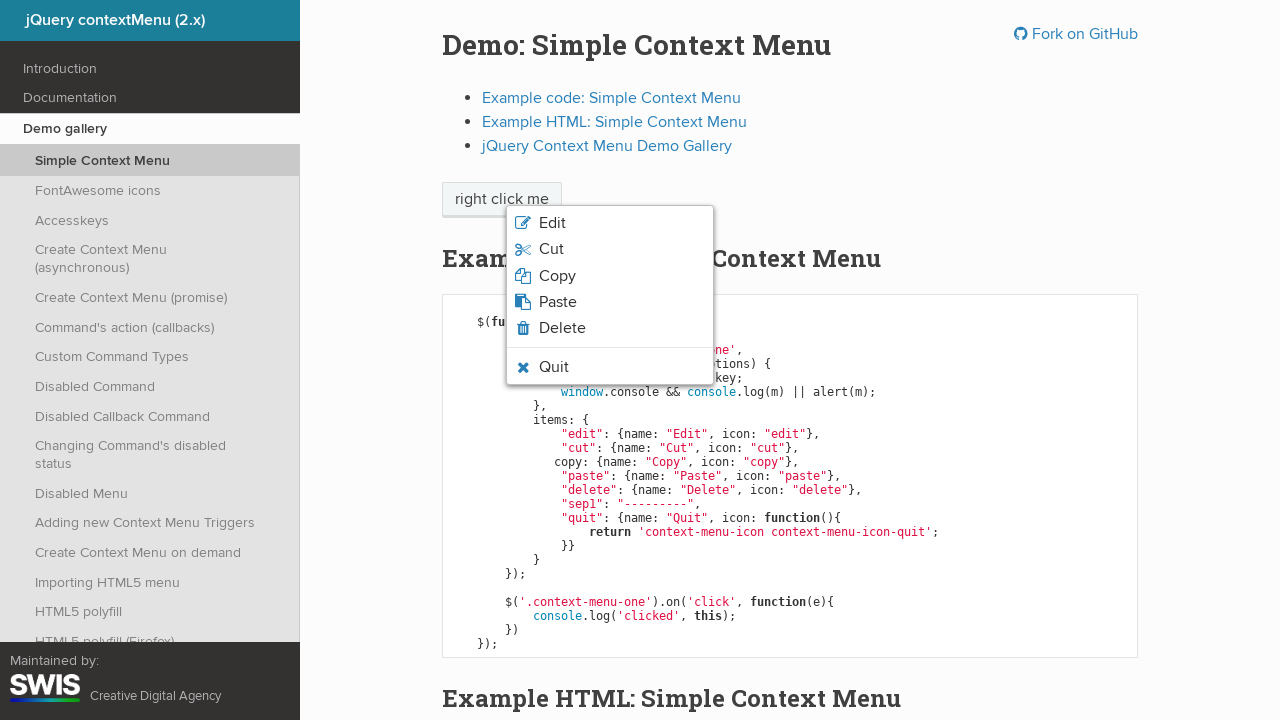

Added 'Quit' to clicked items list
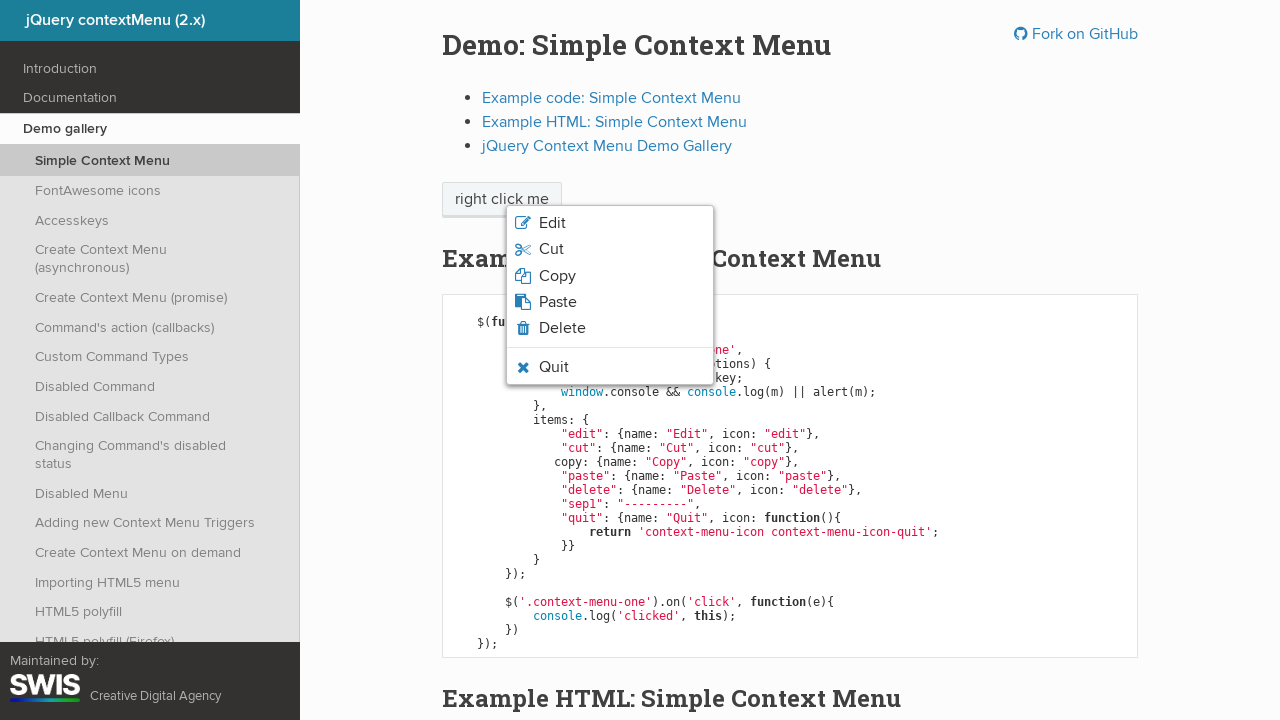

Clicked menu item: 'Quit' at (554, 367) on css=ul.context-menu-list span >> nth=5
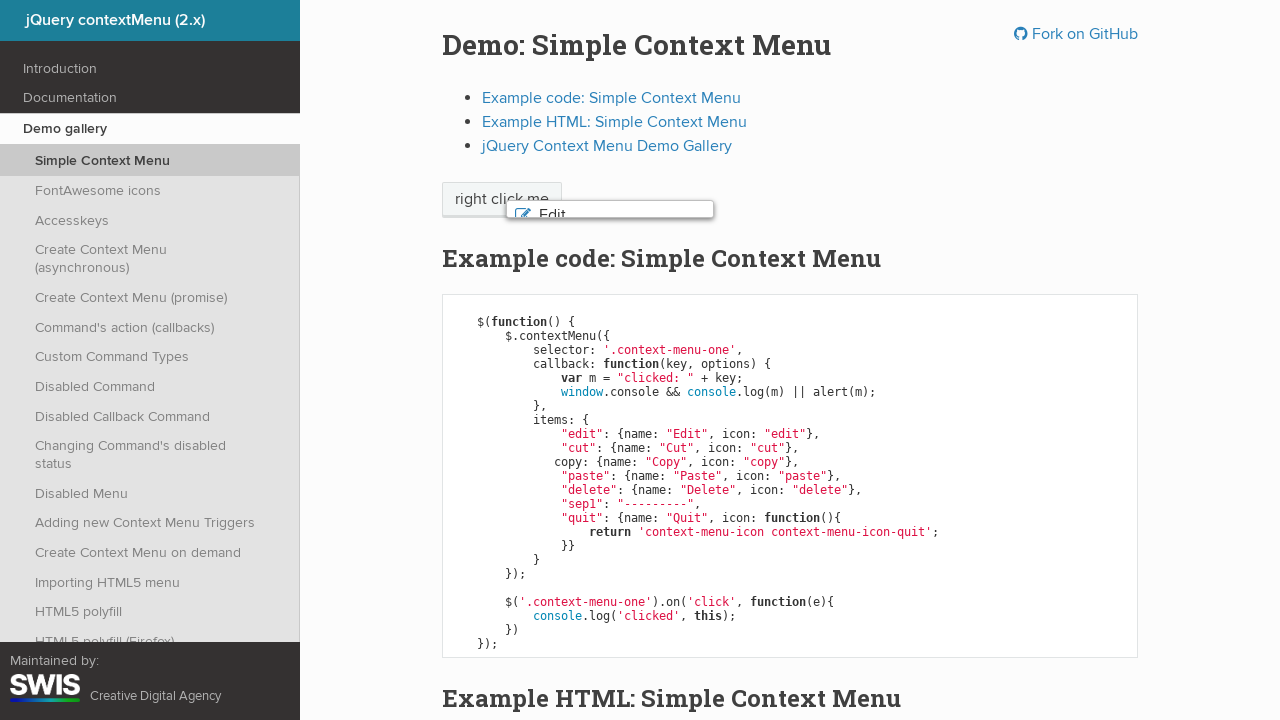

Set up alert handler for 'Quit'
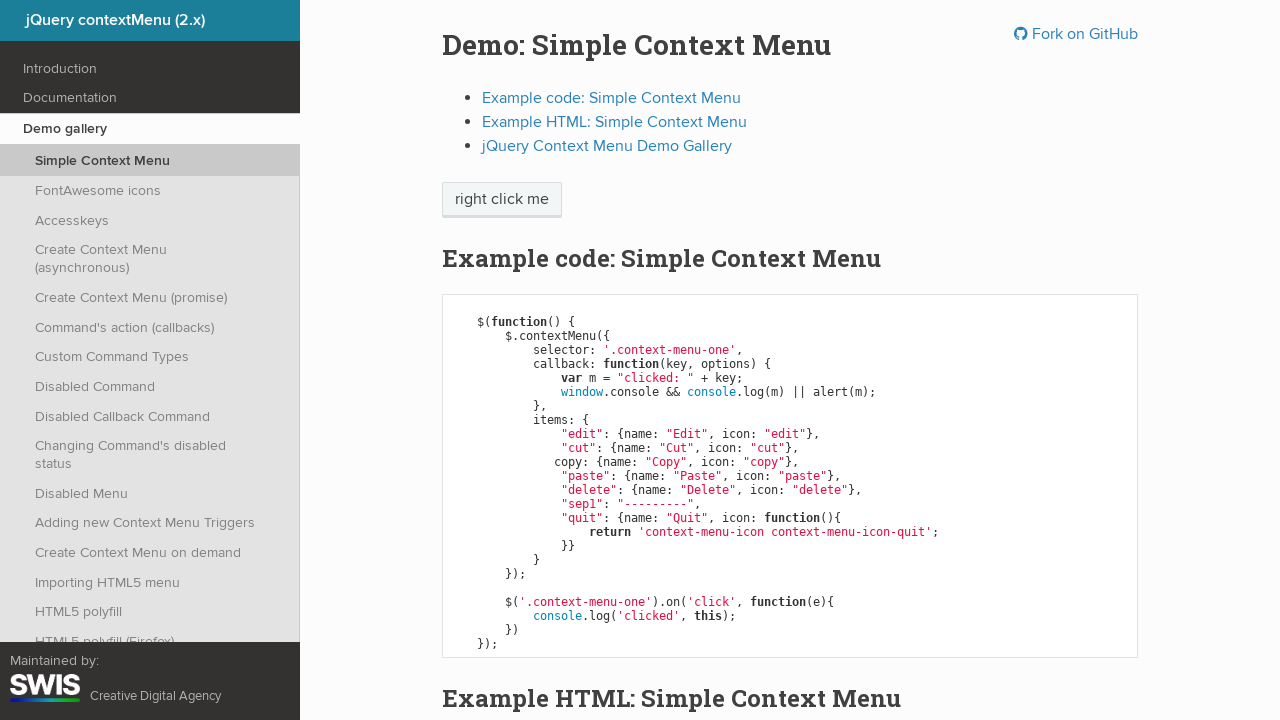

Encountered 'Quit' menu item, breaking from loop
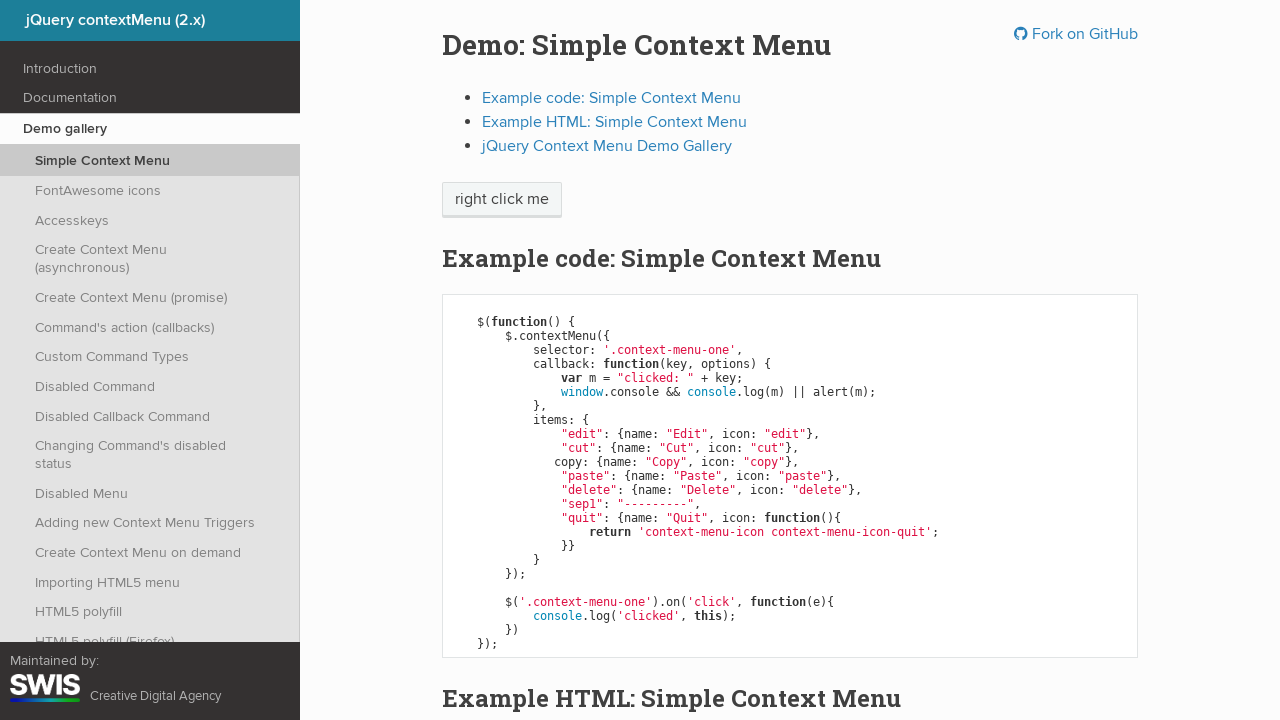

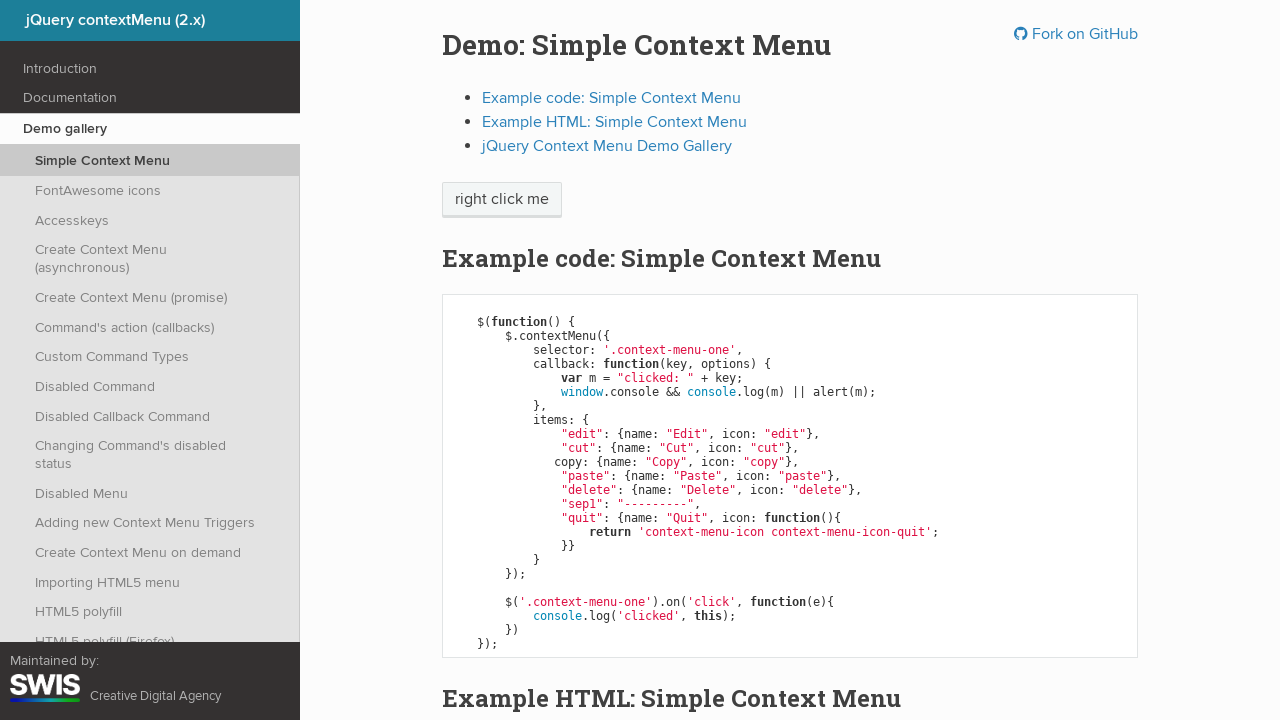